Tests link counting in specific page sections and opens multiple links in new tabs to verify their titles

Starting URL: https://rahulshettyacademy.com/AutomationPractice/

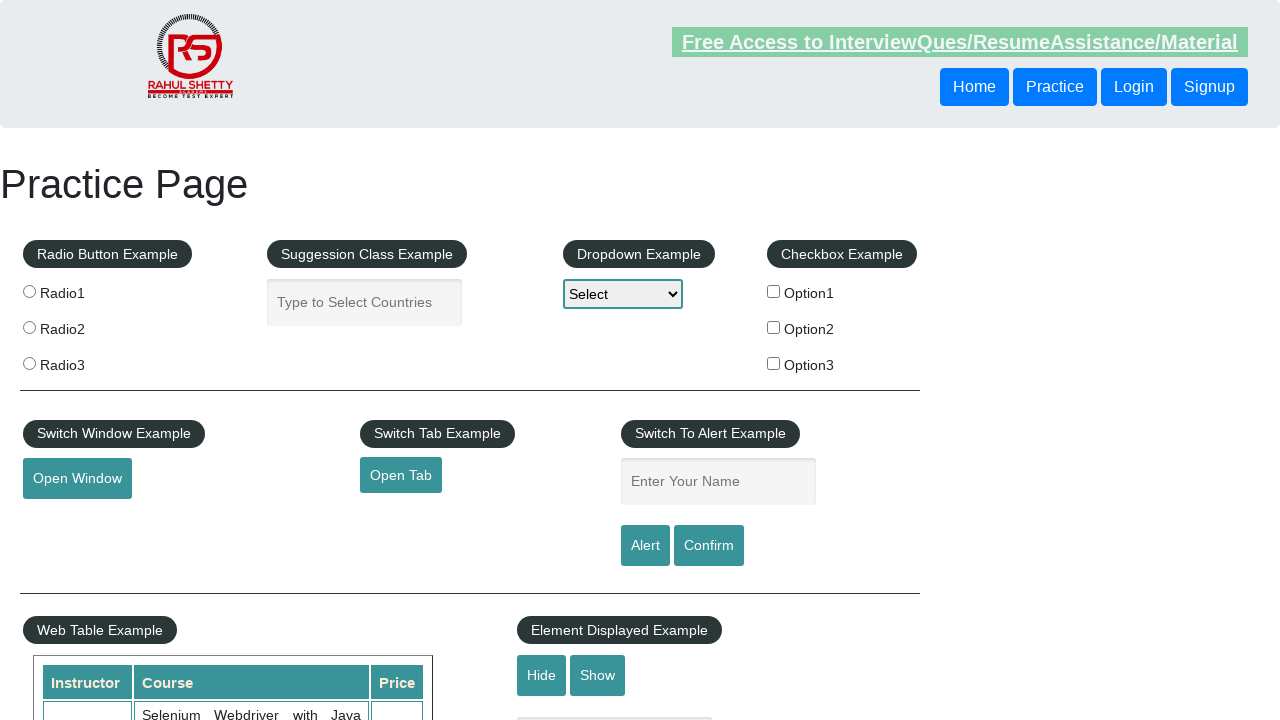

Located footer section with ID 'gf-BIG'
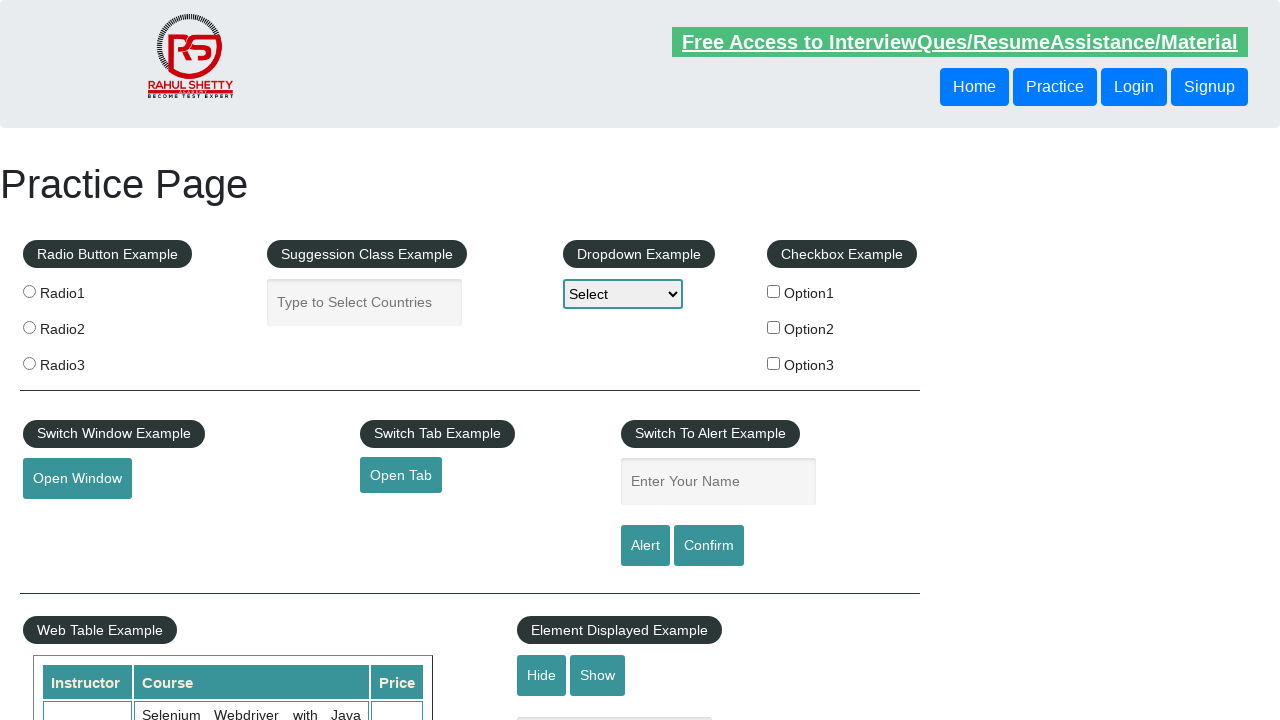

Found all footer links: 20 total
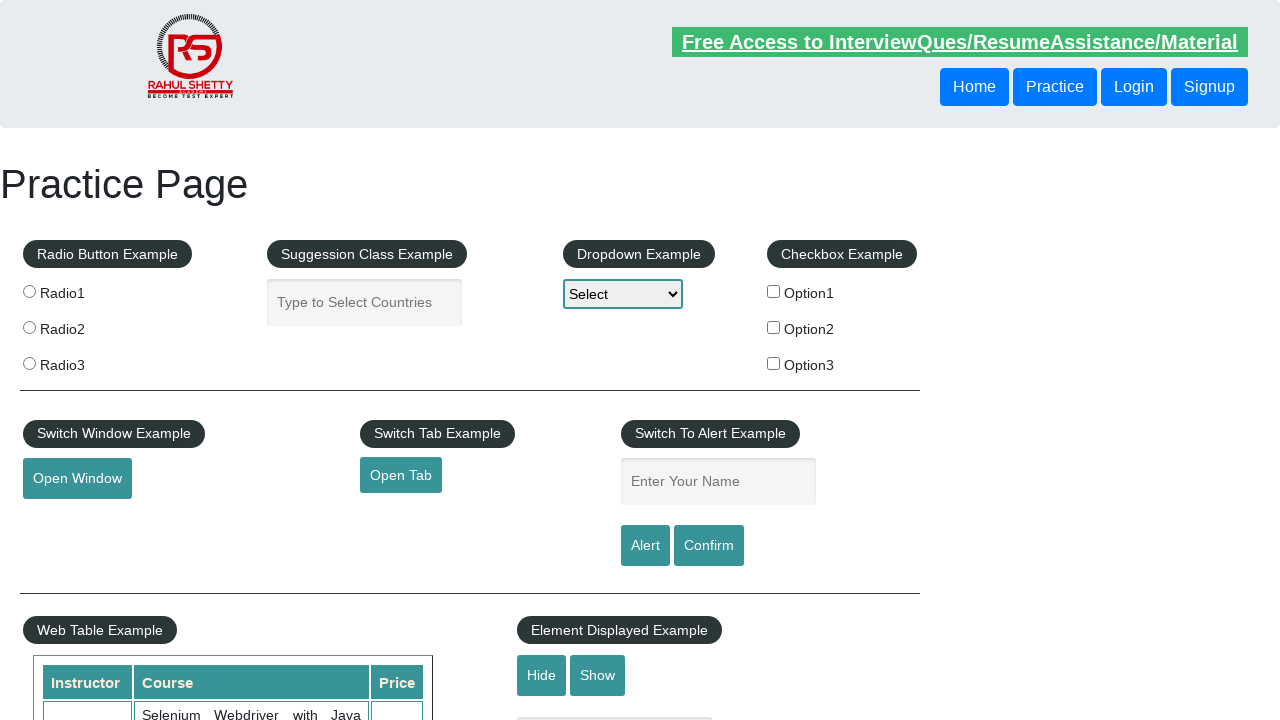

Located first column in footer using XPath
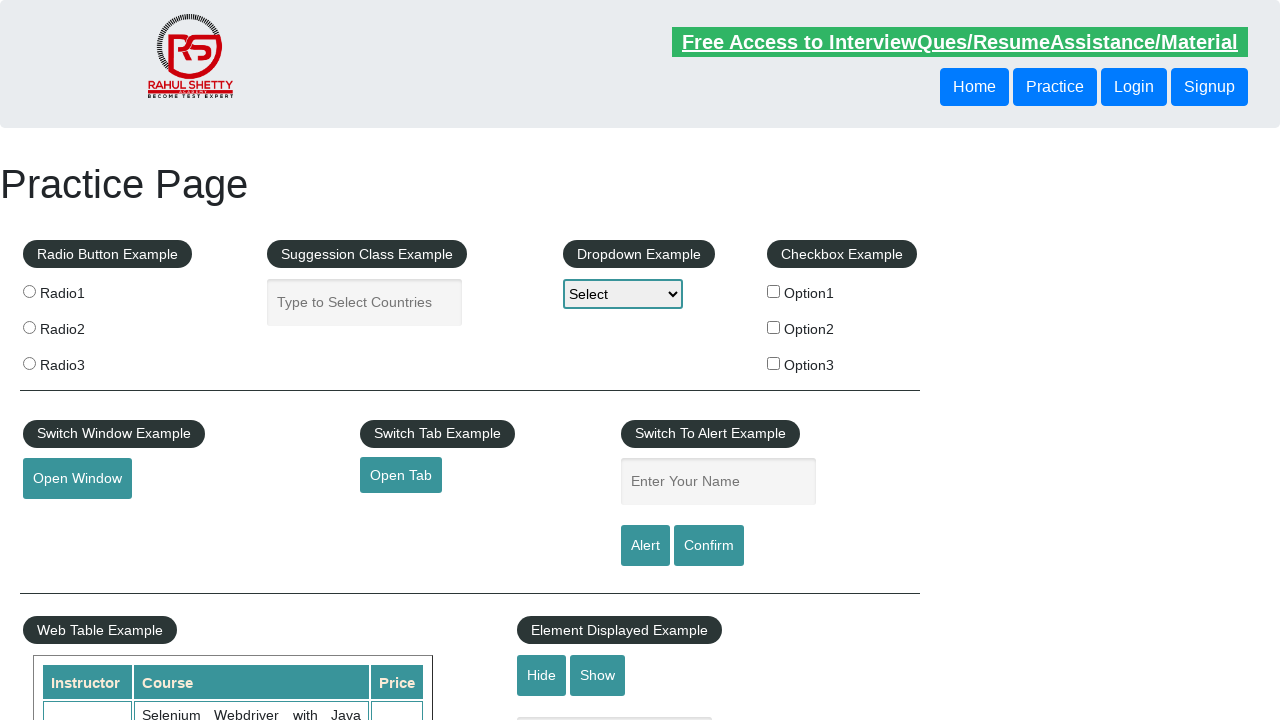

Found all links in first column: 20 total
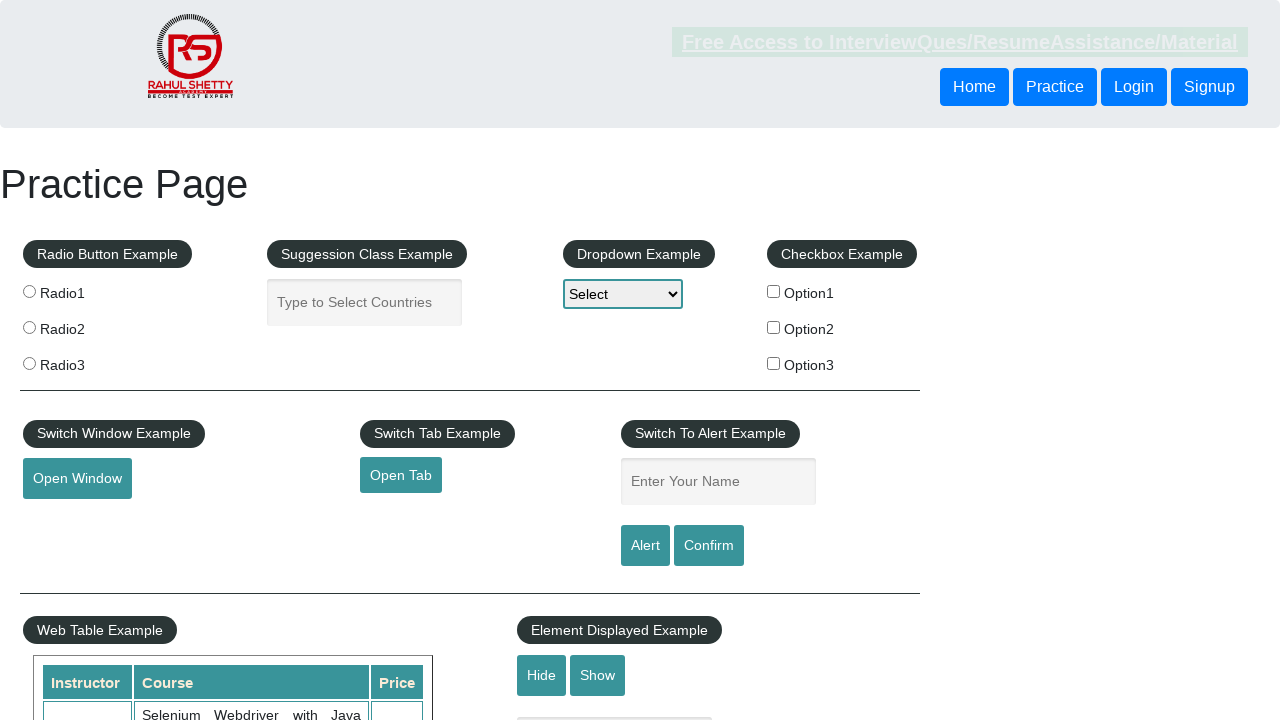

Opened link 1 from first column in new tab with Ctrl+Click at (68, 520) on xpath=//tbody/tr/td/ul[1] >> a >> nth=1
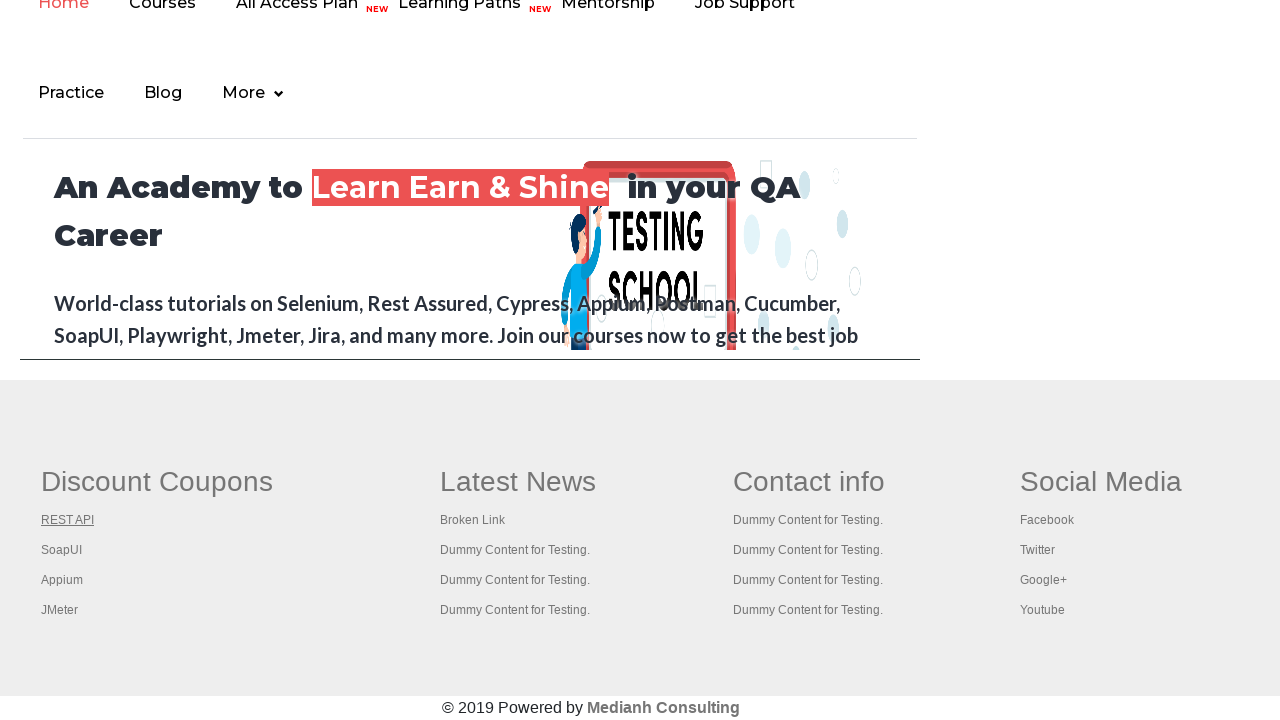

Opened link 2 from first column in new tab with Ctrl+Click at (62, 550) on xpath=//tbody/tr/td/ul[1] >> a >> nth=2
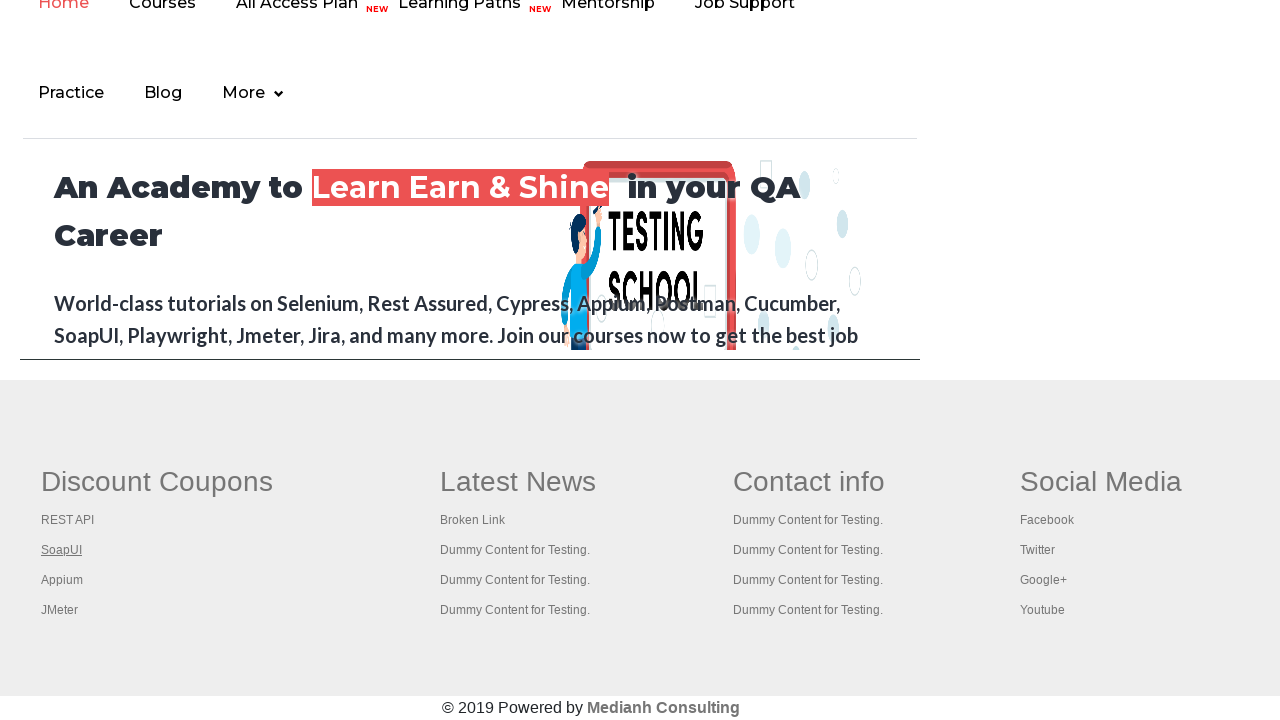

Opened link 3 from first column in new tab with Ctrl+Click at (62, 580) on xpath=//tbody/tr/td/ul[1] >> a >> nth=3
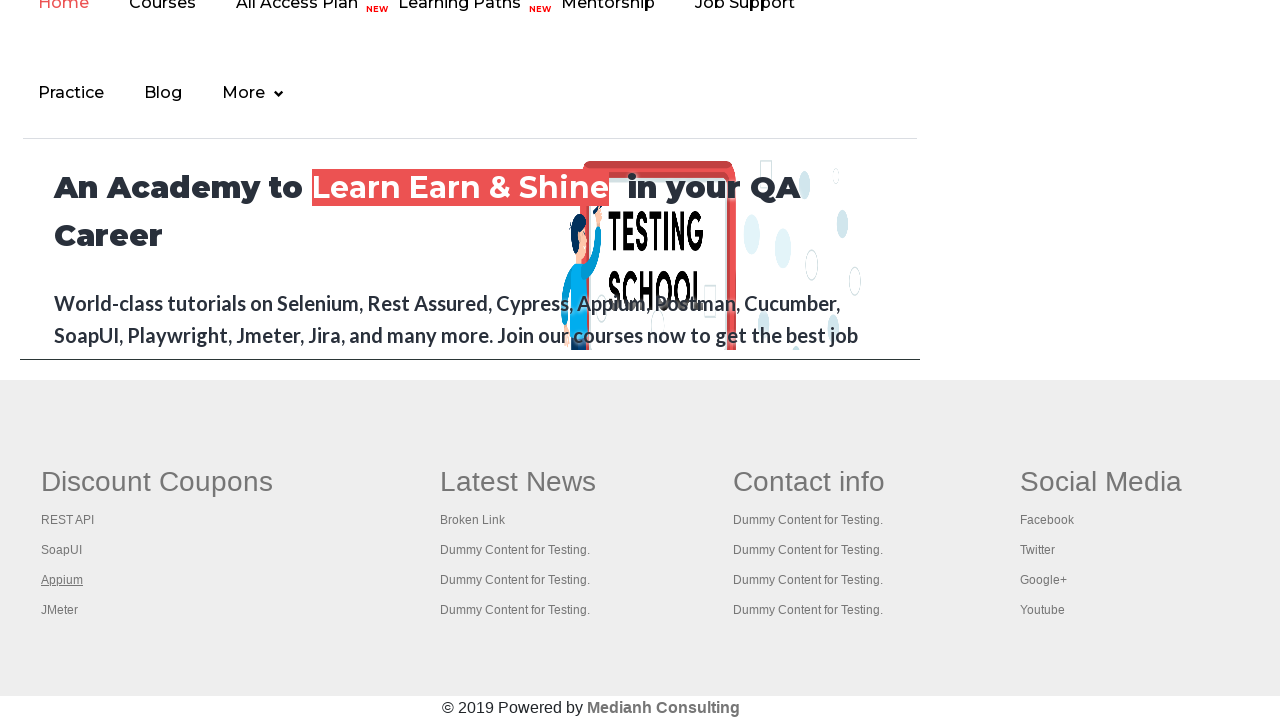

Opened link 4 from first column in new tab with Ctrl+Click at (60, 610) on xpath=//tbody/tr/td/ul[1] >> a >> nth=4
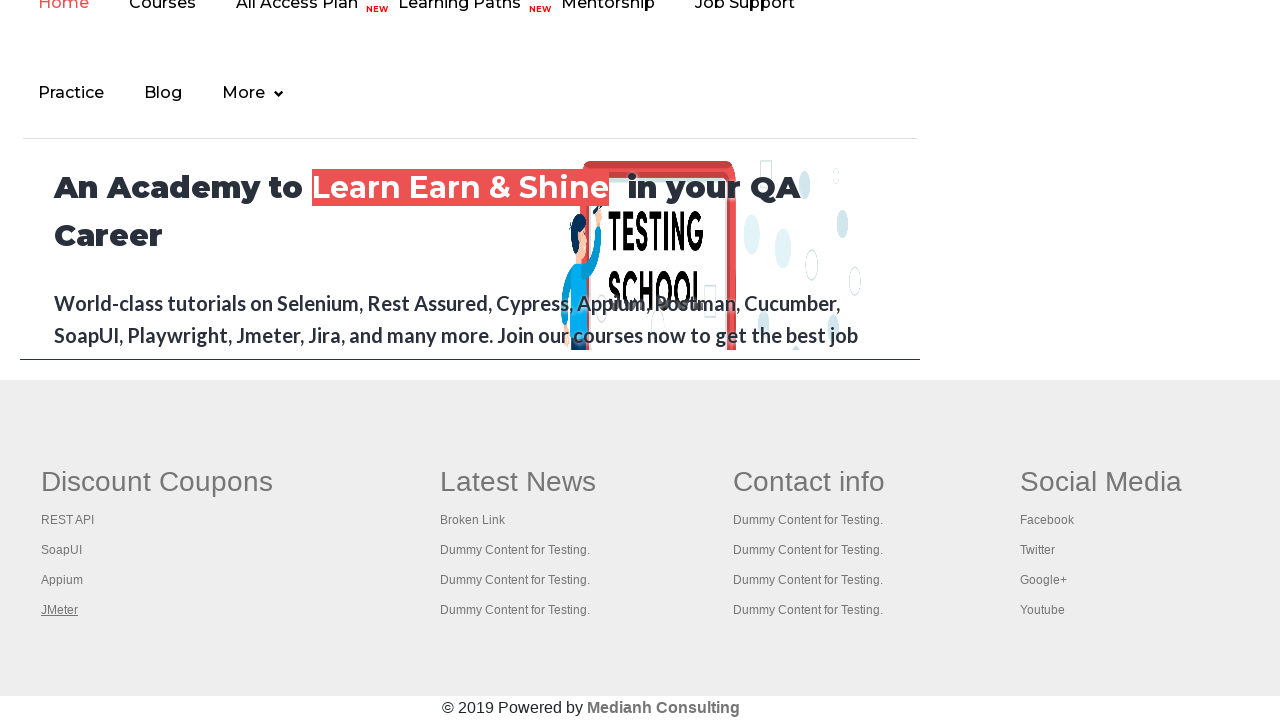

Opened link 5 from first column in new tab with Ctrl+Click at (518, 482) on xpath=//tbody/tr/td/ul[1] >> a >> nth=5
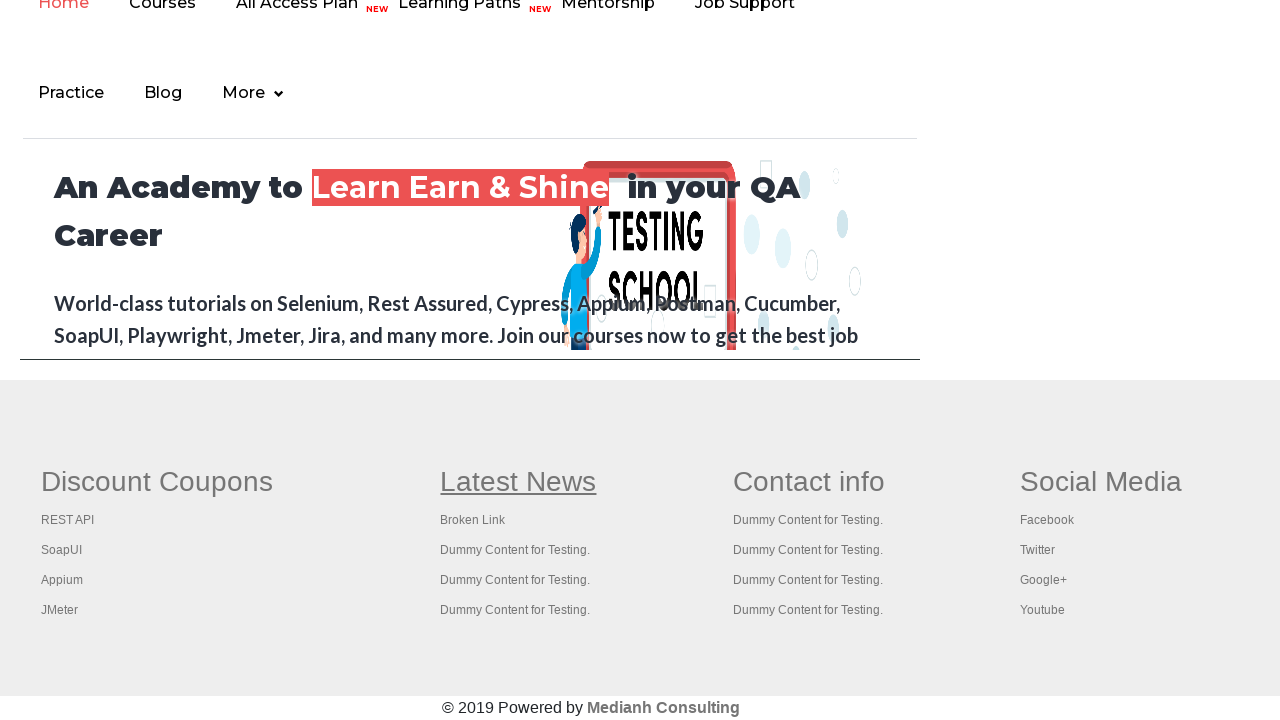

Opened link 6 from first column in new tab with Ctrl+Click at (473, 520) on xpath=//tbody/tr/td/ul[1] >> a >> nth=6
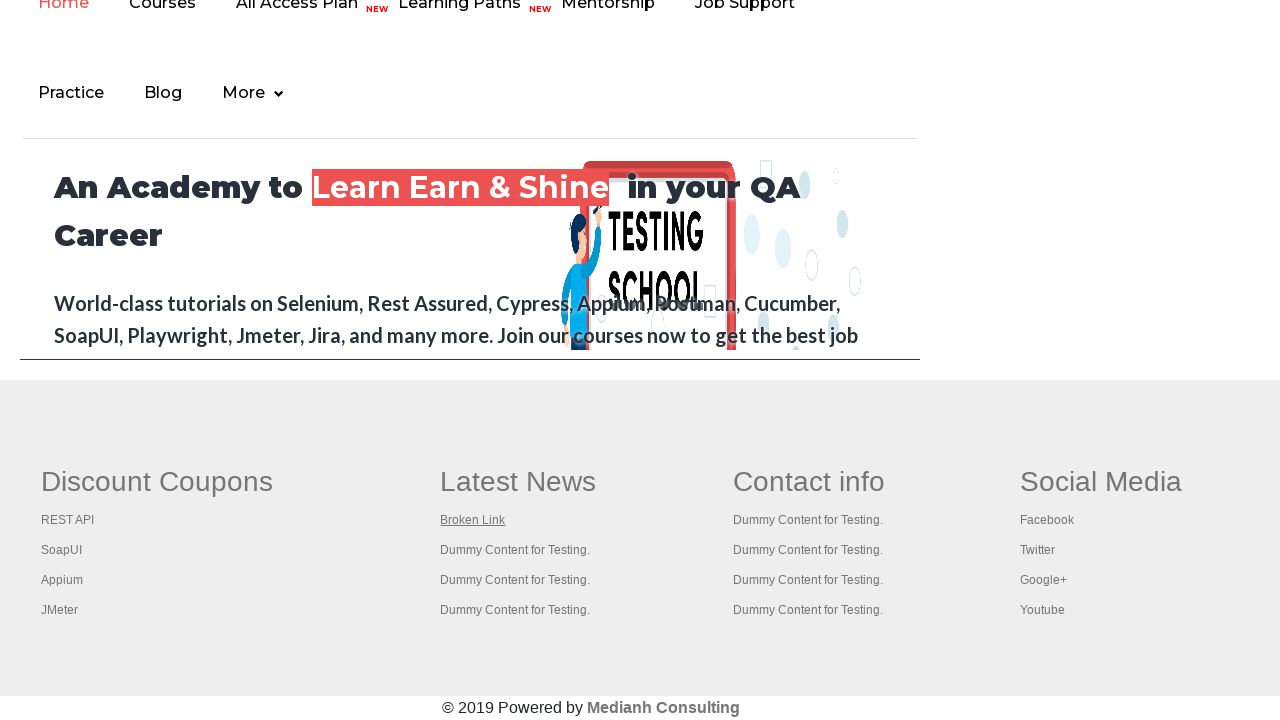

Opened link 7 from first column in new tab with Ctrl+Click at (515, 550) on xpath=//tbody/tr/td/ul[1] >> a >> nth=7
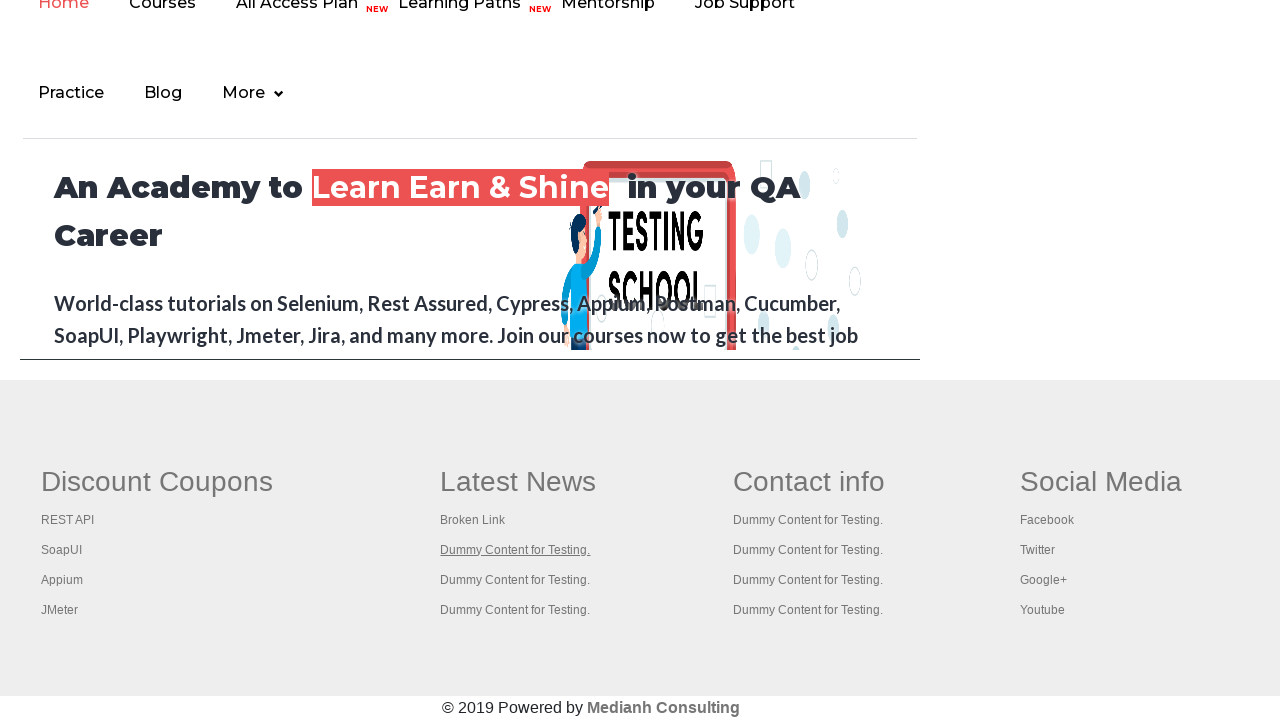

Opened link 8 from first column in new tab with Ctrl+Click at (515, 580) on xpath=//tbody/tr/td/ul[1] >> a >> nth=8
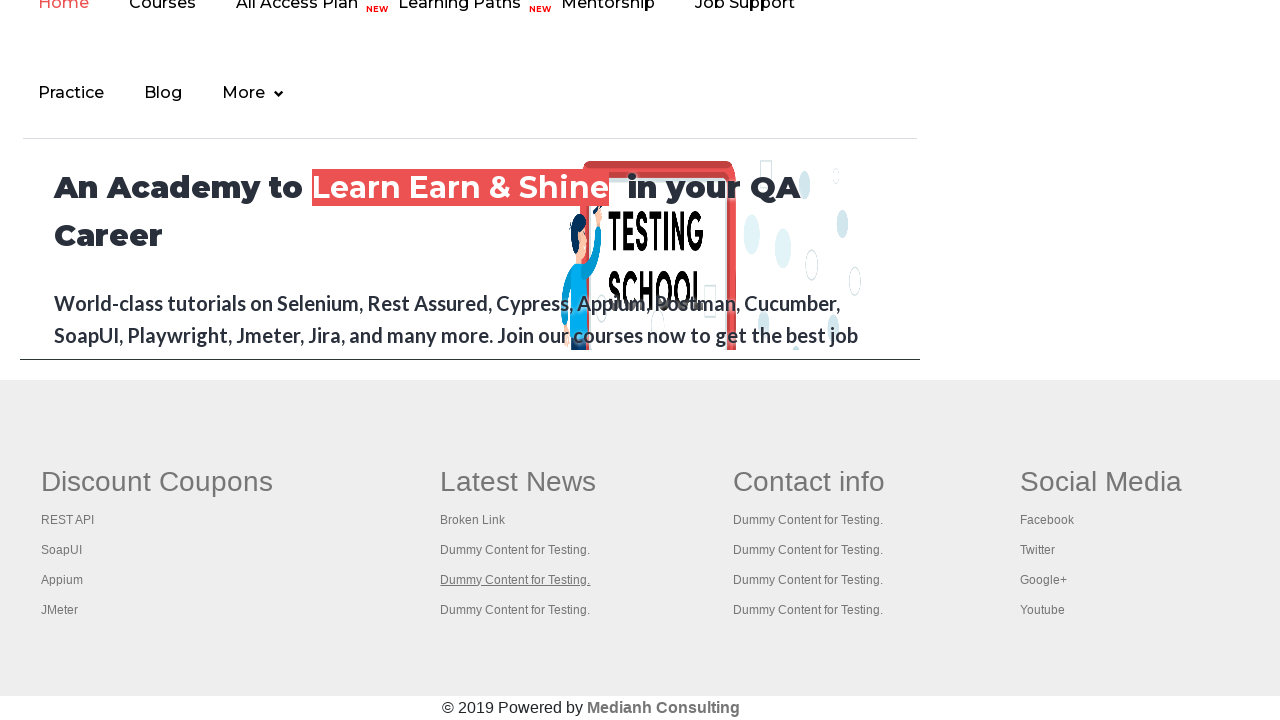

Opened link 9 from first column in new tab with Ctrl+Click at (515, 610) on xpath=//tbody/tr/td/ul[1] >> a >> nth=9
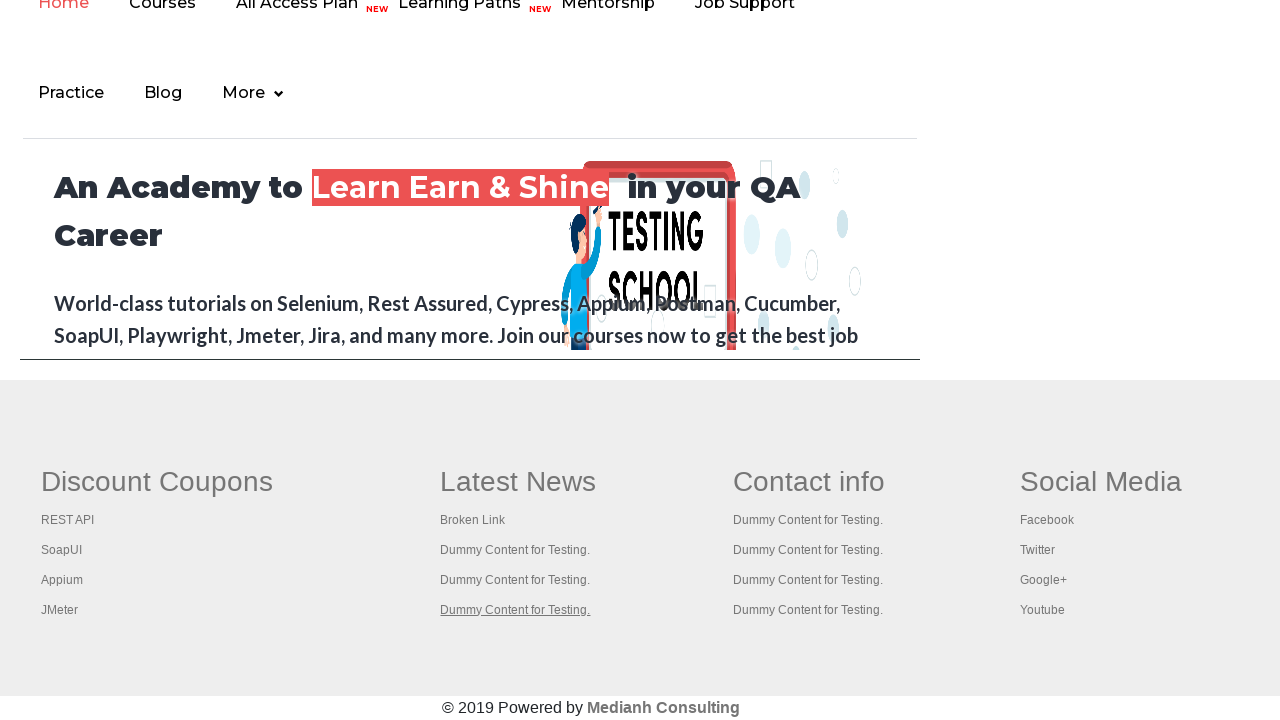

Opened link 10 from first column in new tab with Ctrl+Click at (809, 482) on xpath=//tbody/tr/td/ul[1] >> a >> nth=10
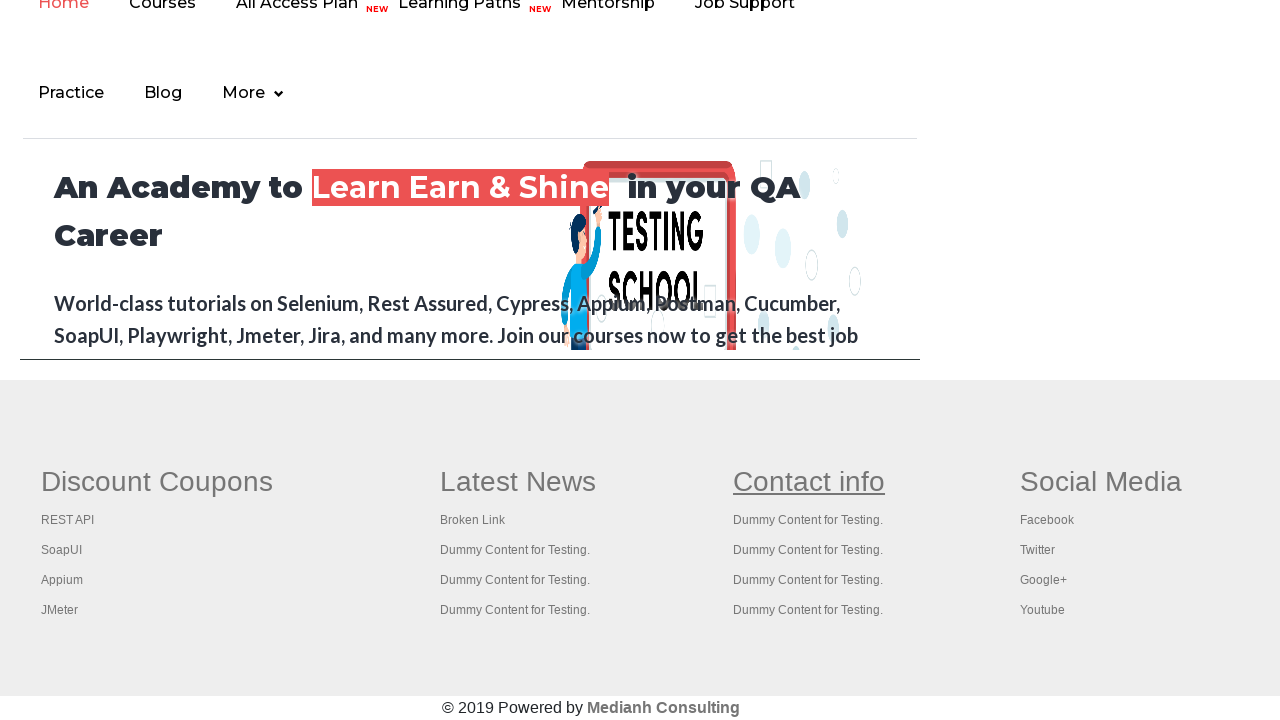

Opened link 11 from first column in new tab with Ctrl+Click at (808, 520) on xpath=//tbody/tr/td/ul[1] >> a >> nth=11
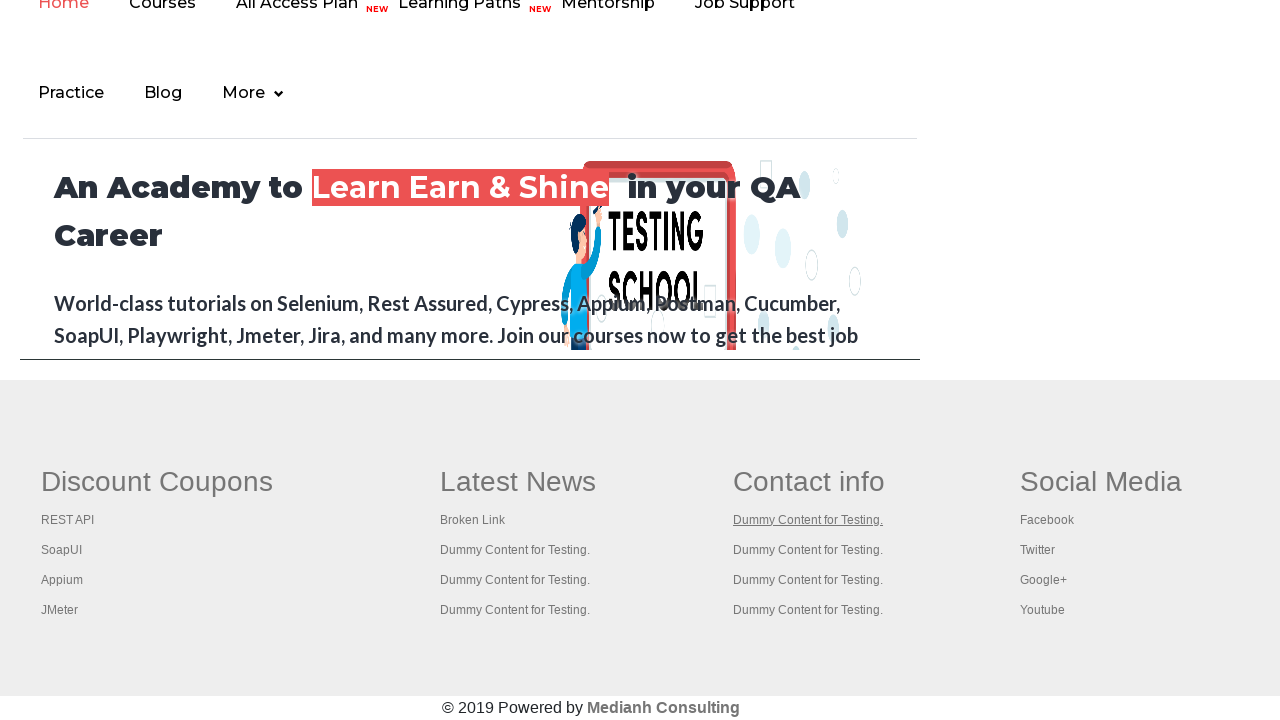

Opened link 12 from first column in new tab with Ctrl+Click at (808, 550) on xpath=//tbody/tr/td/ul[1] >> a >> nth=12
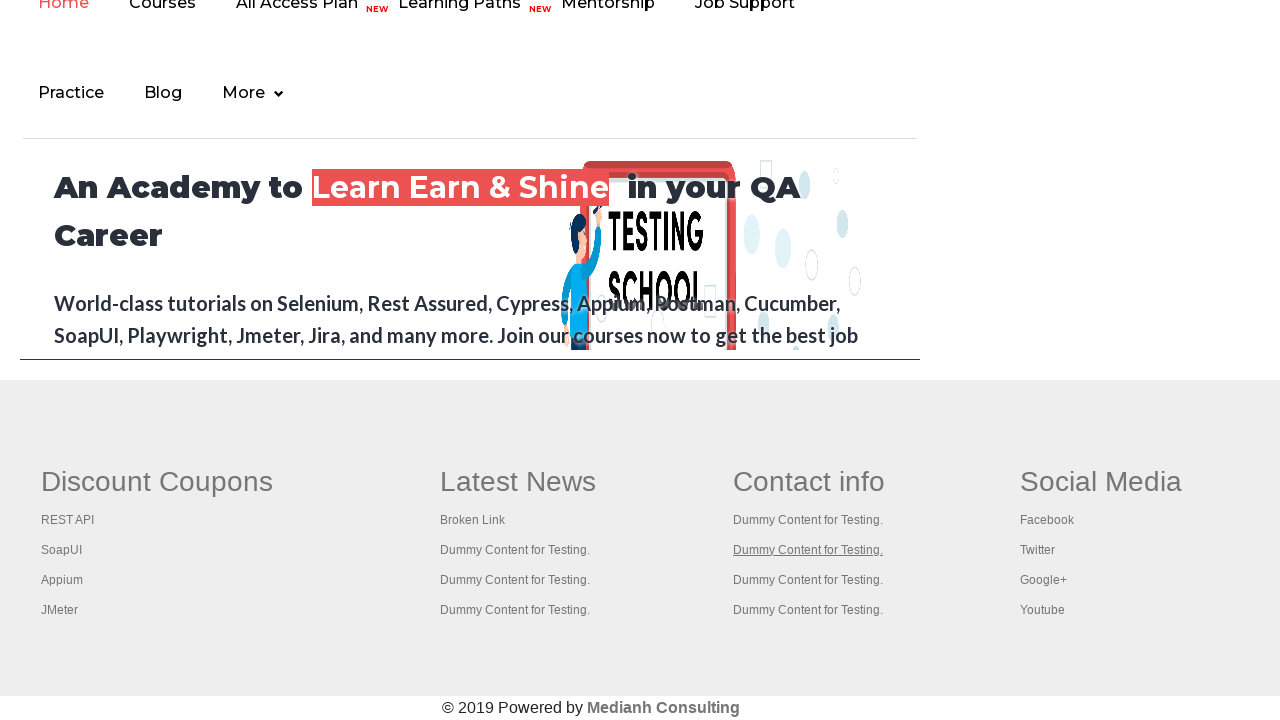

Opened link 13 from first column in new tab with Ctrl+Click at (808, 580) on xpath=//tbody/tr/td/ul[1] >> a >> nth=13
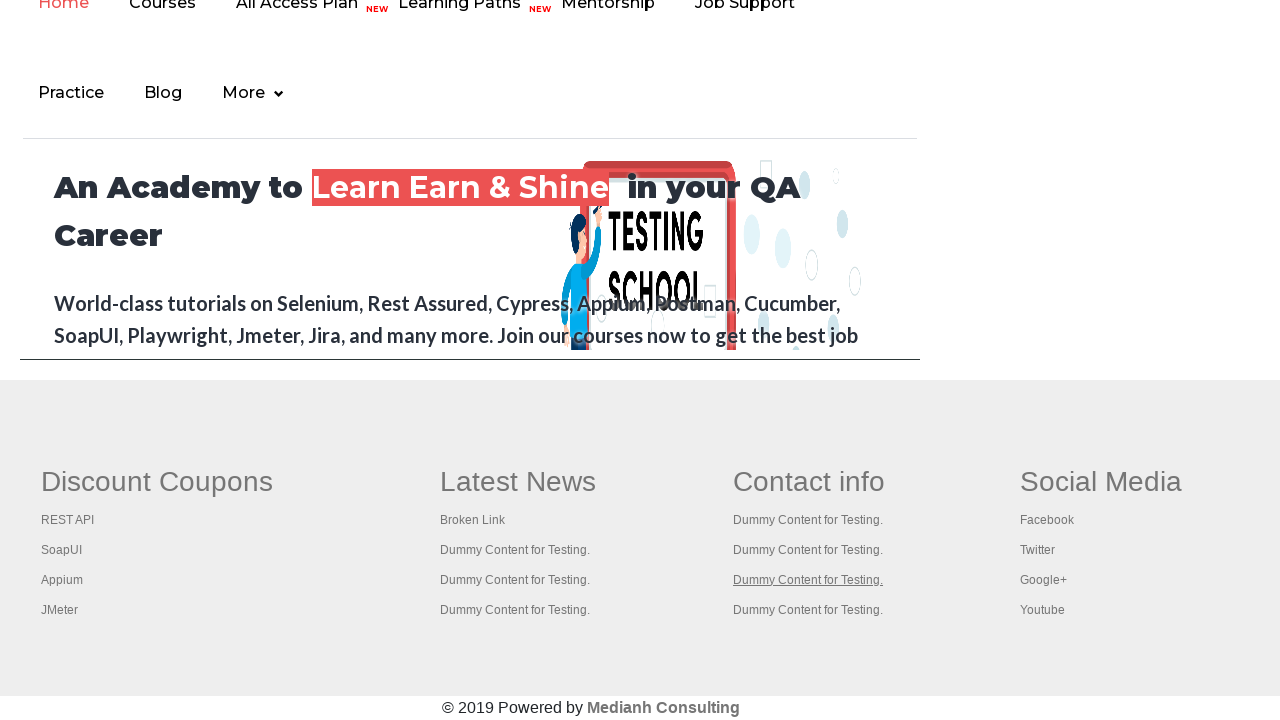

Opened link 14 from first column in new tab with Ctrl+Click at (808, 610) on xpath=//tbody/tr/td/ul[1] >> a >> nth=14
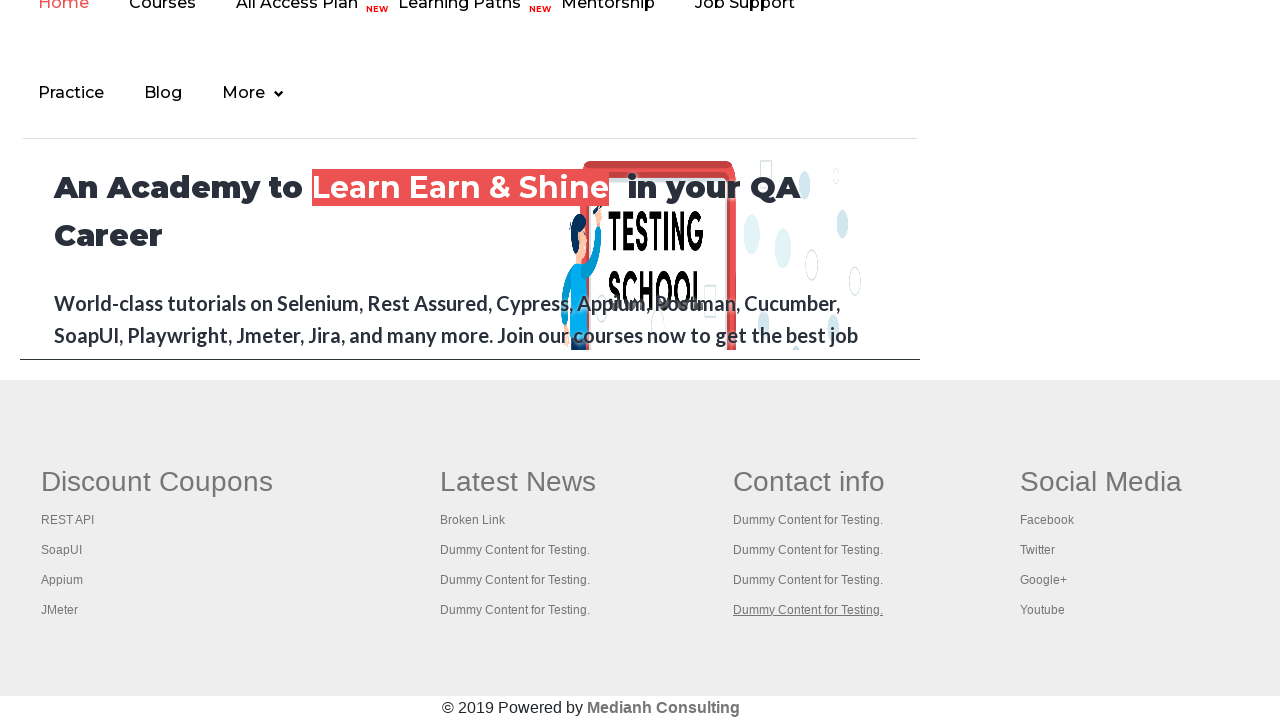

Opened link 15 from first column in new tab with Ctrl+Click at (1101, 482) on xpath=//tbody/tr/td/ul[1] >> a >> nth=15
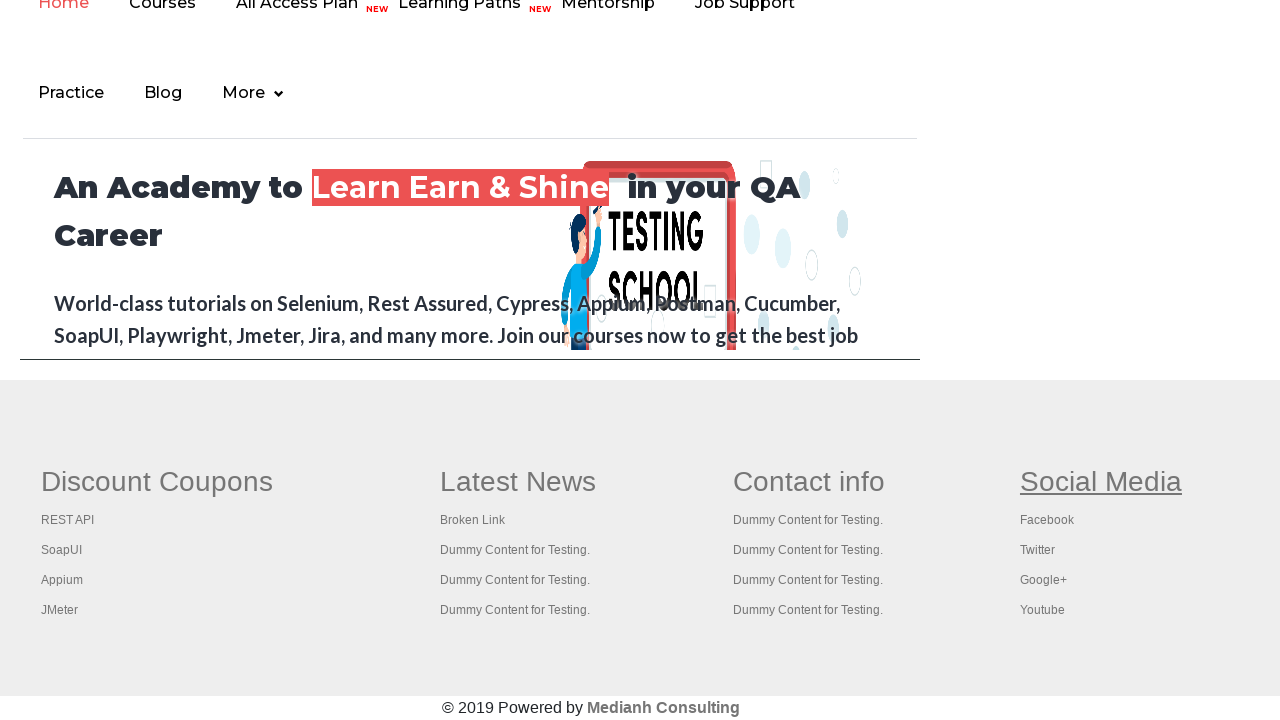

Opened link 16 from first column in new tab with Ctrl+Click at (1047, 520) on xpath=//tbody/tr/td/ul[1] >> a >> nth=16
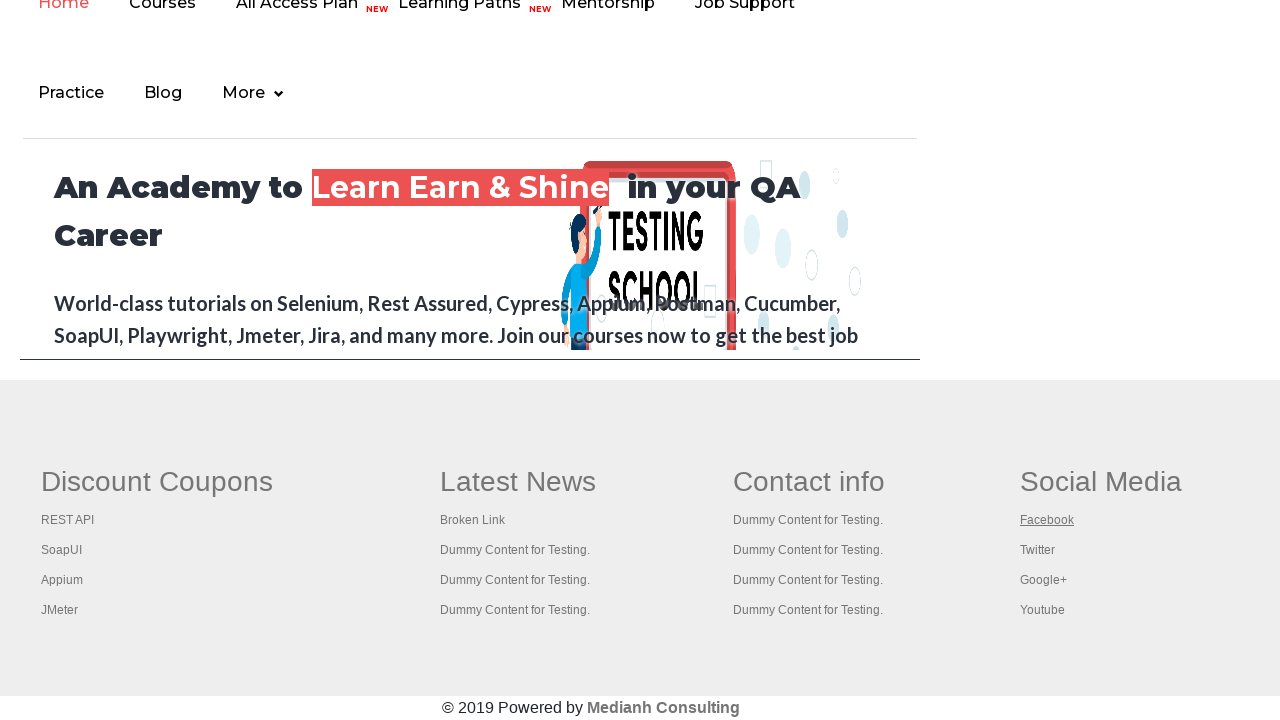

Opened link 17 from first column in new tab with Ctrl+Click at (1037, 550) on xpath=//tbody/tr/td/ul[1] >> a >> nth=17
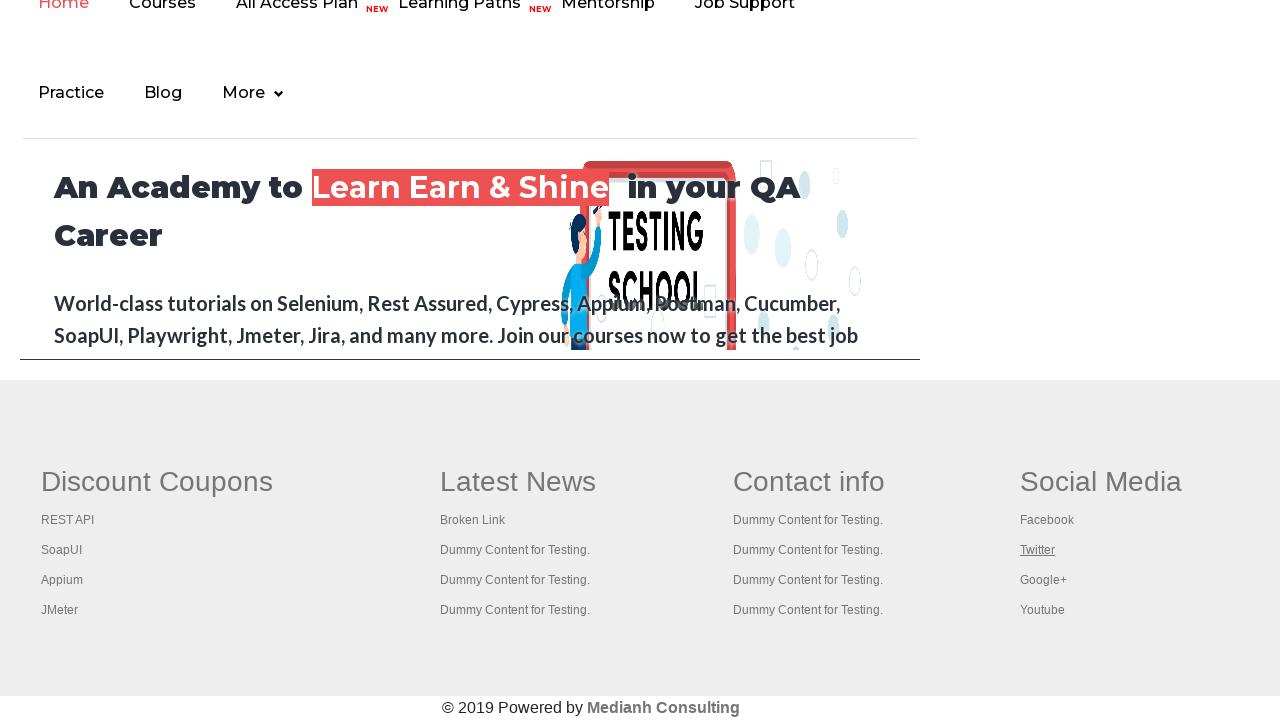

Opened link 18 from first column in new tab with Ctrl+Click at (1043, 580) on xpath=//tbody/tr/td/ul[1] >> a >> nth=18
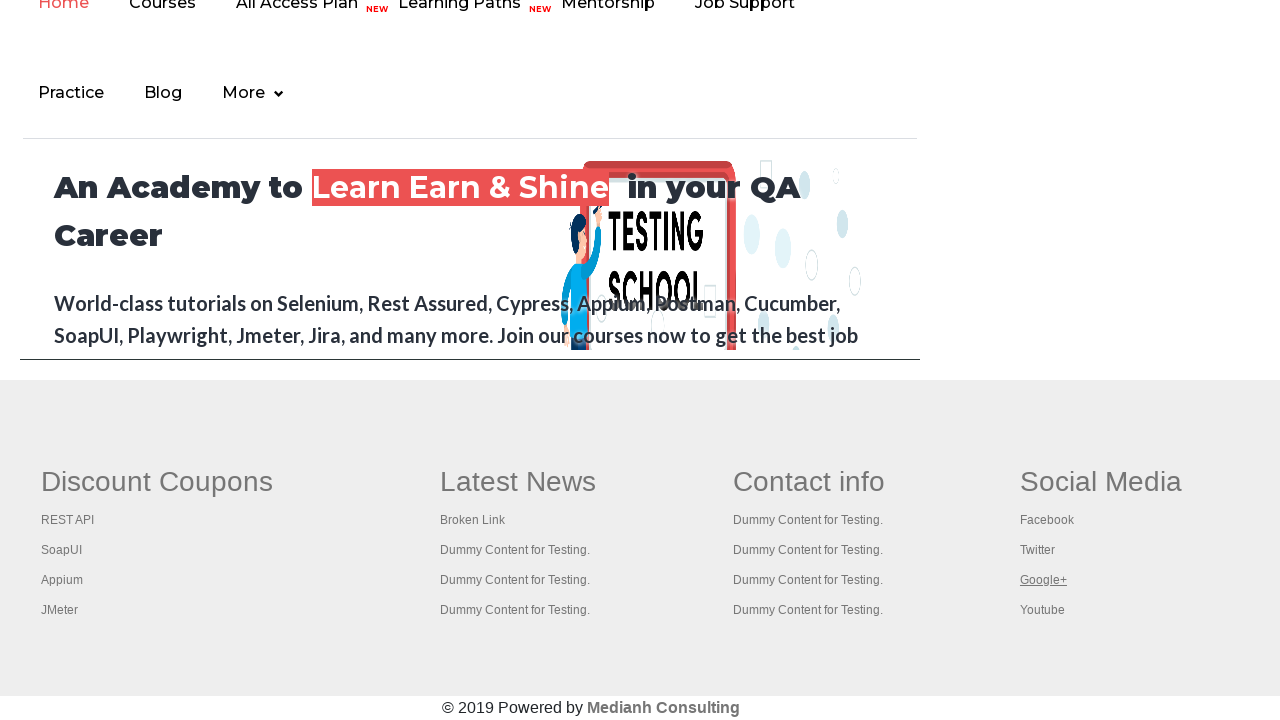

Opened link 19 from first column in new tab with Ctrl+Click at (1042, 610) on xpath=//tbody/tr/td/ul[1] >> a >> nth=19
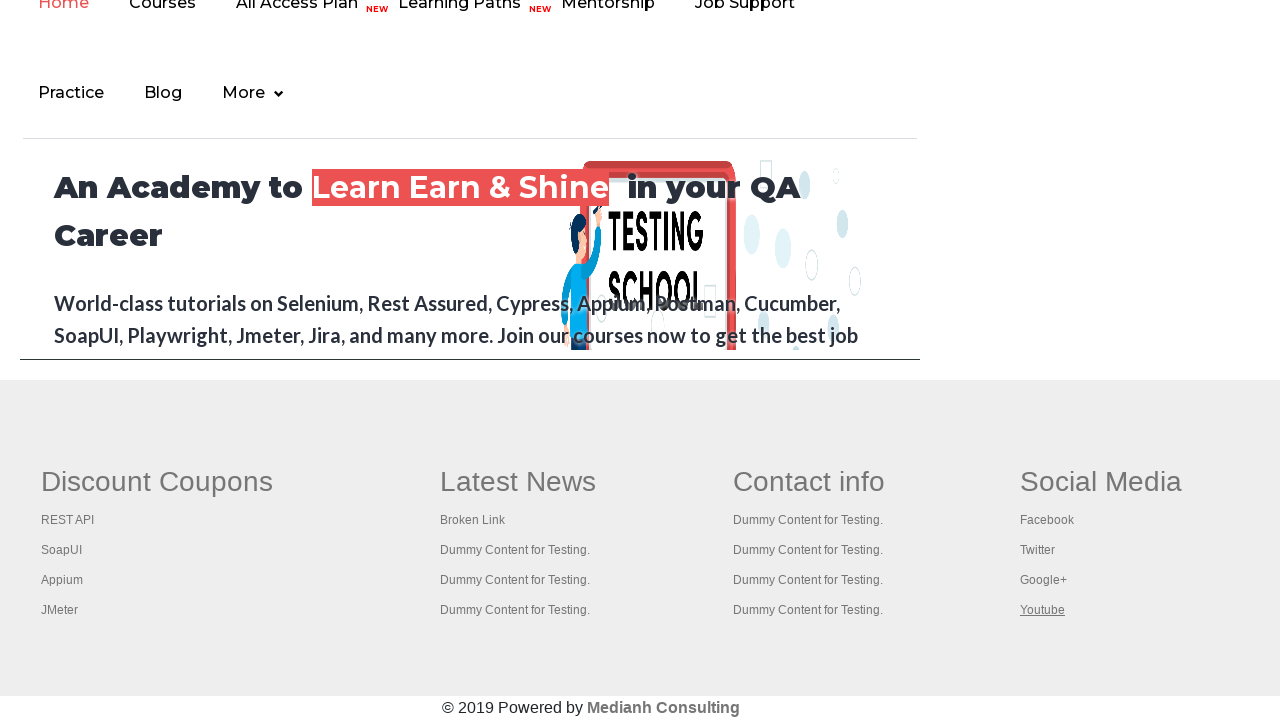

Retrieved all open pages/tabs: 20 total
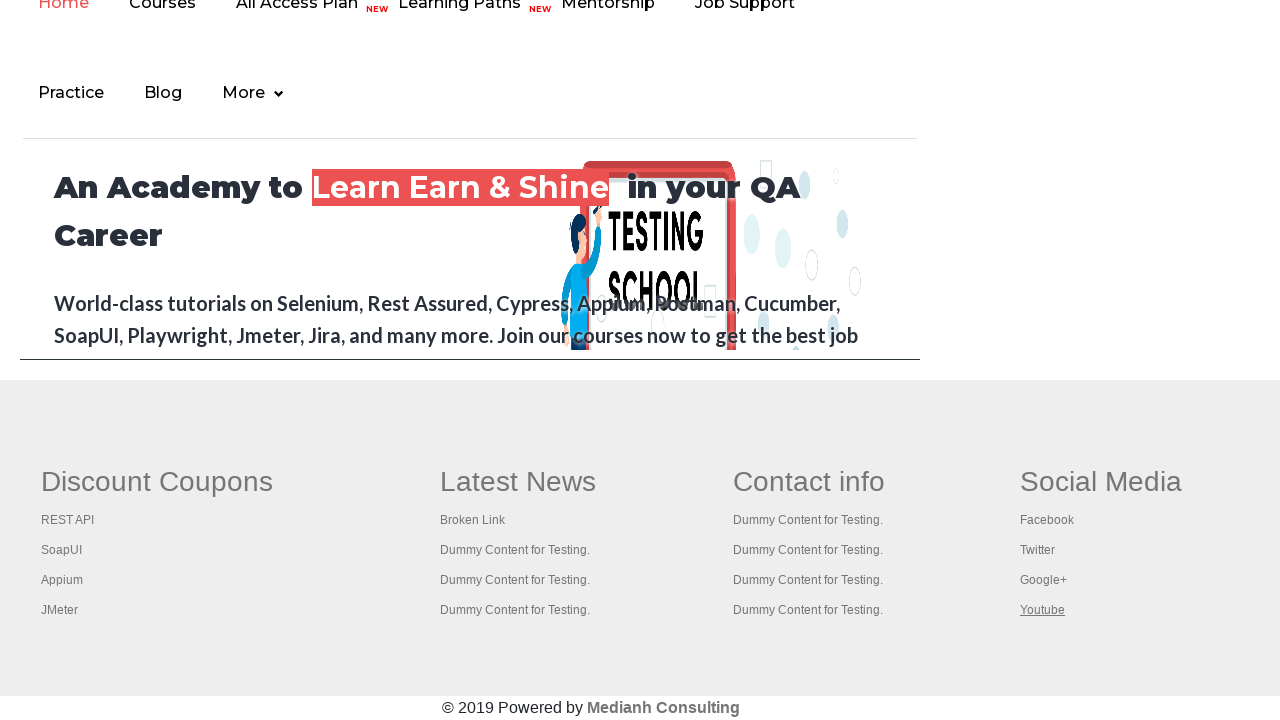

Retrieved page title: 'Practice Page'
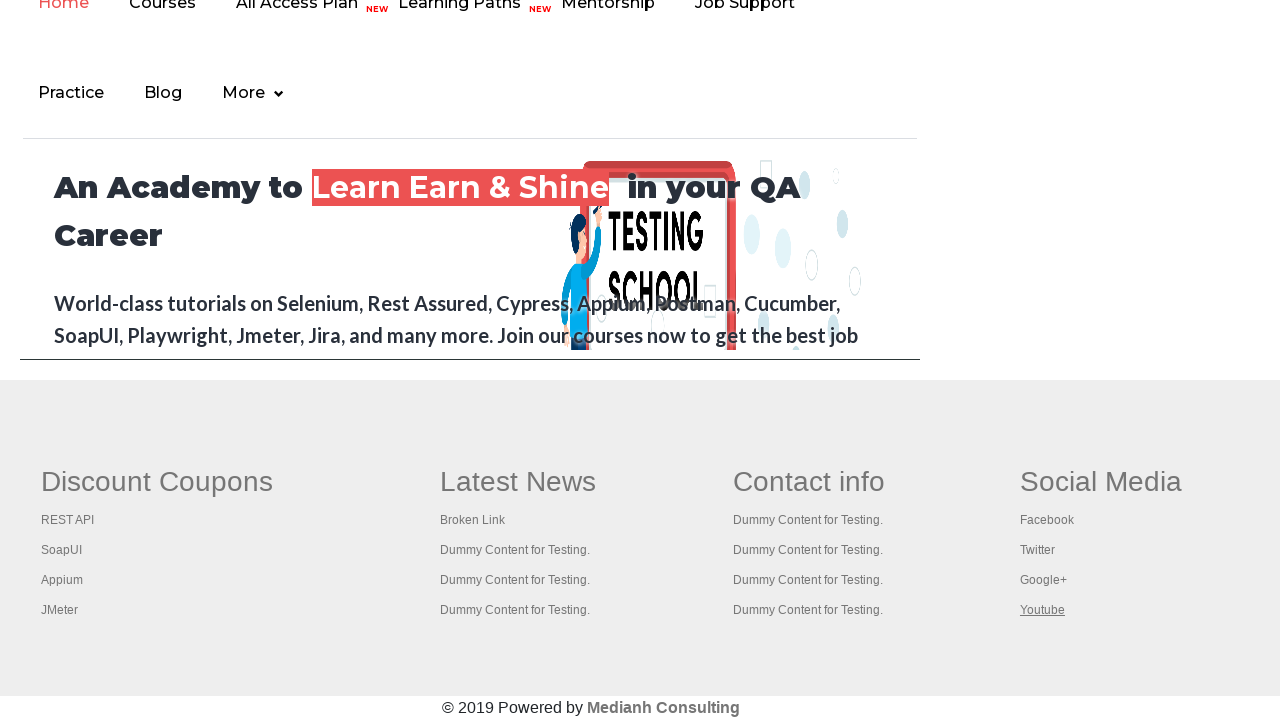

Retrieved page title: 'REST API Tutorial'
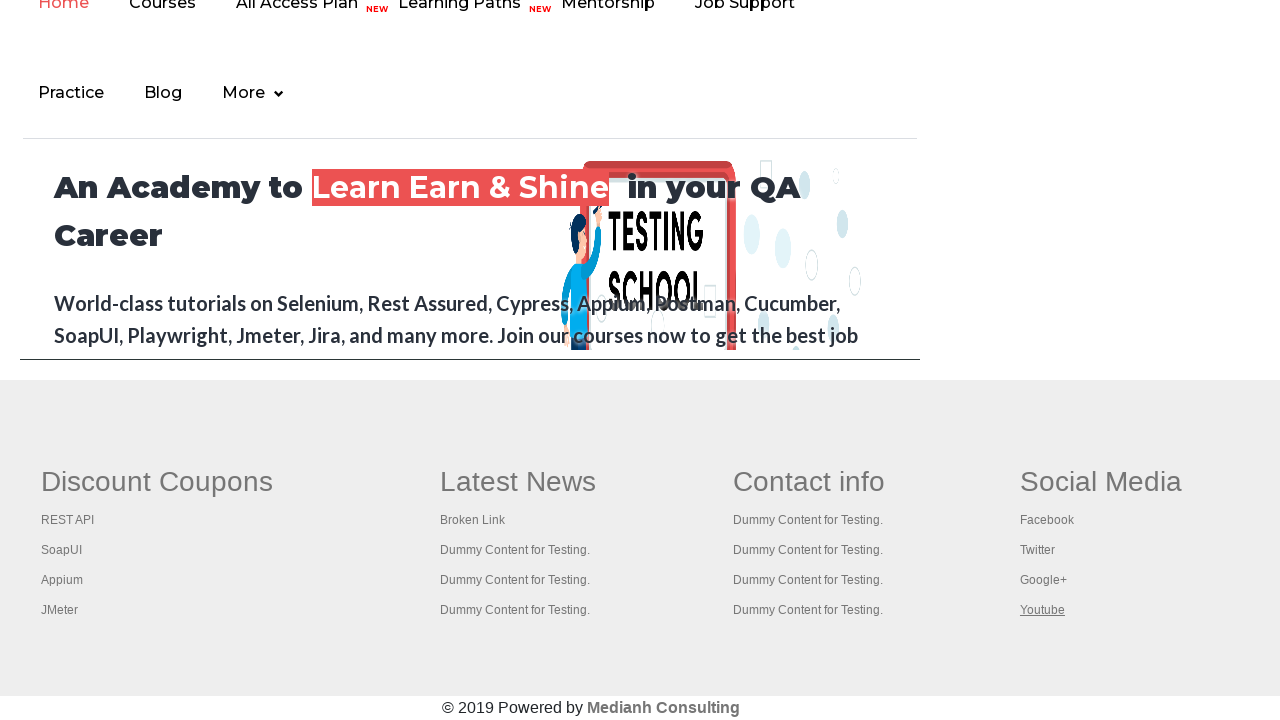

Retrieved page title: 'The World’s Most Popular API Testing Tool | SoapUI'
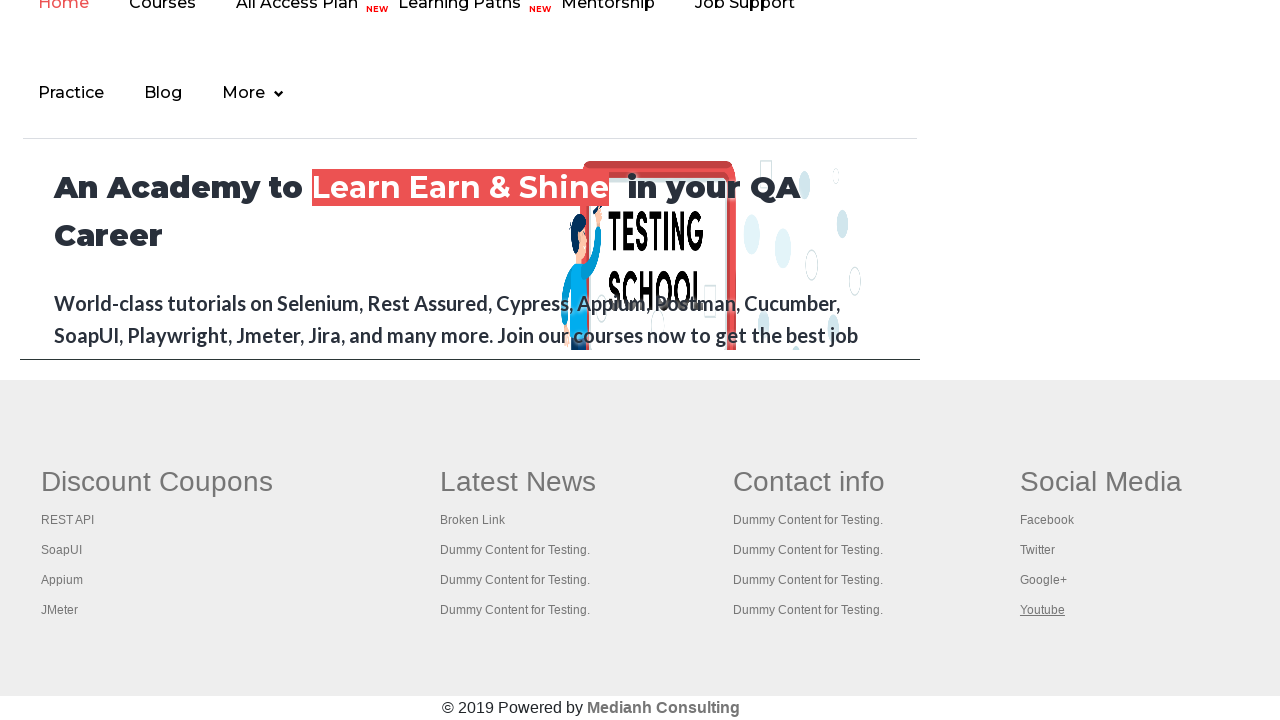

Retrieved page title: 'Appium tutorial for Mobile Apps testing | RahulShetty Academy | Rahul'
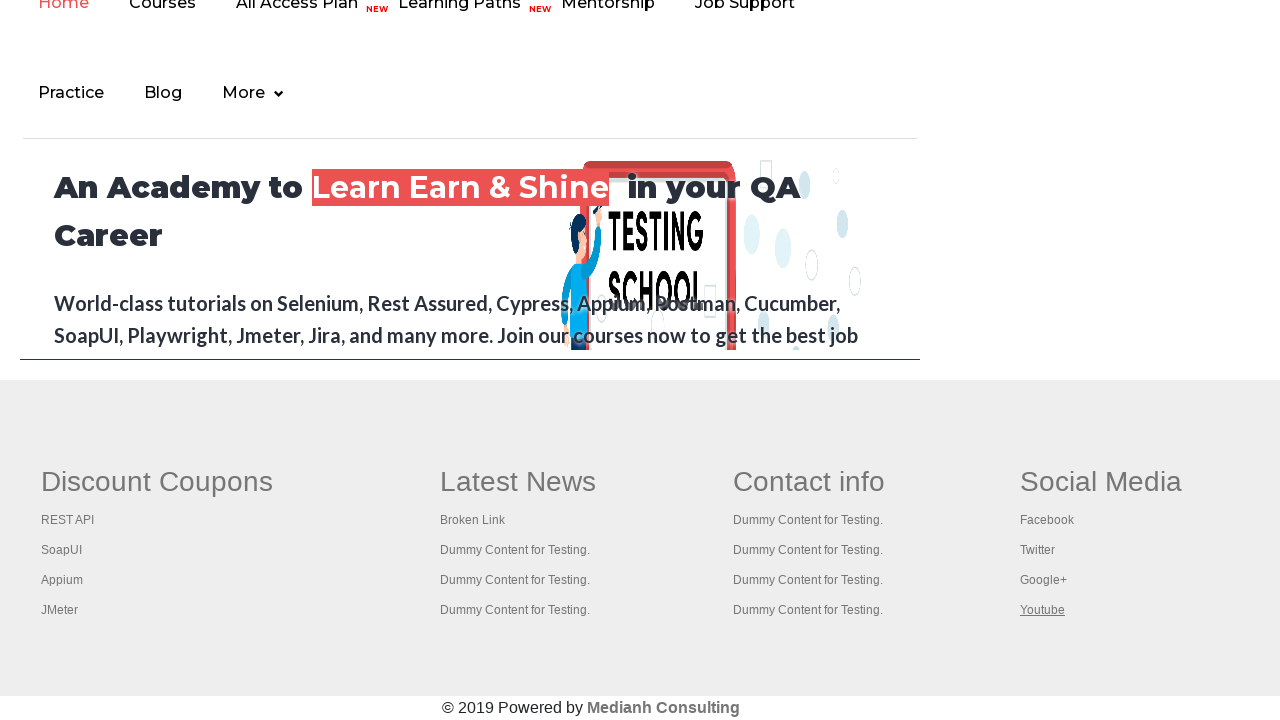

Retrieved page title: 'Apache JMeter - Apache JMeter™'
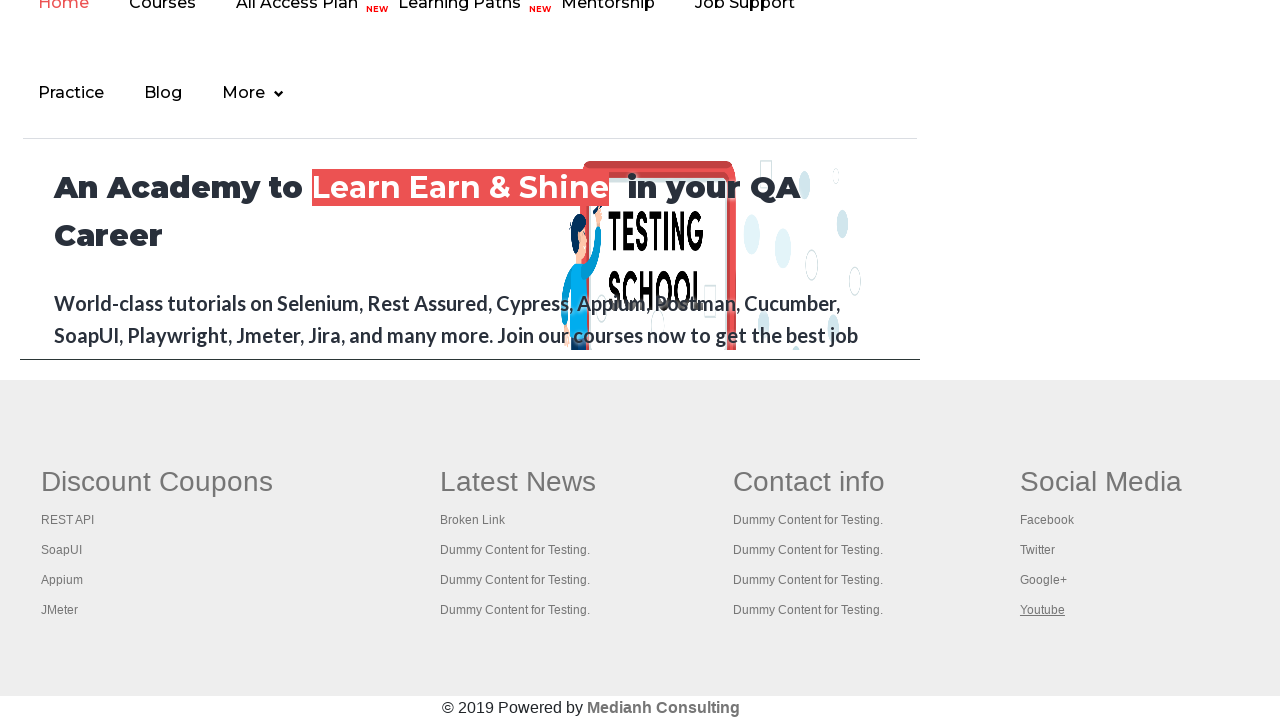

Retrieved page title: 'Practice Page'
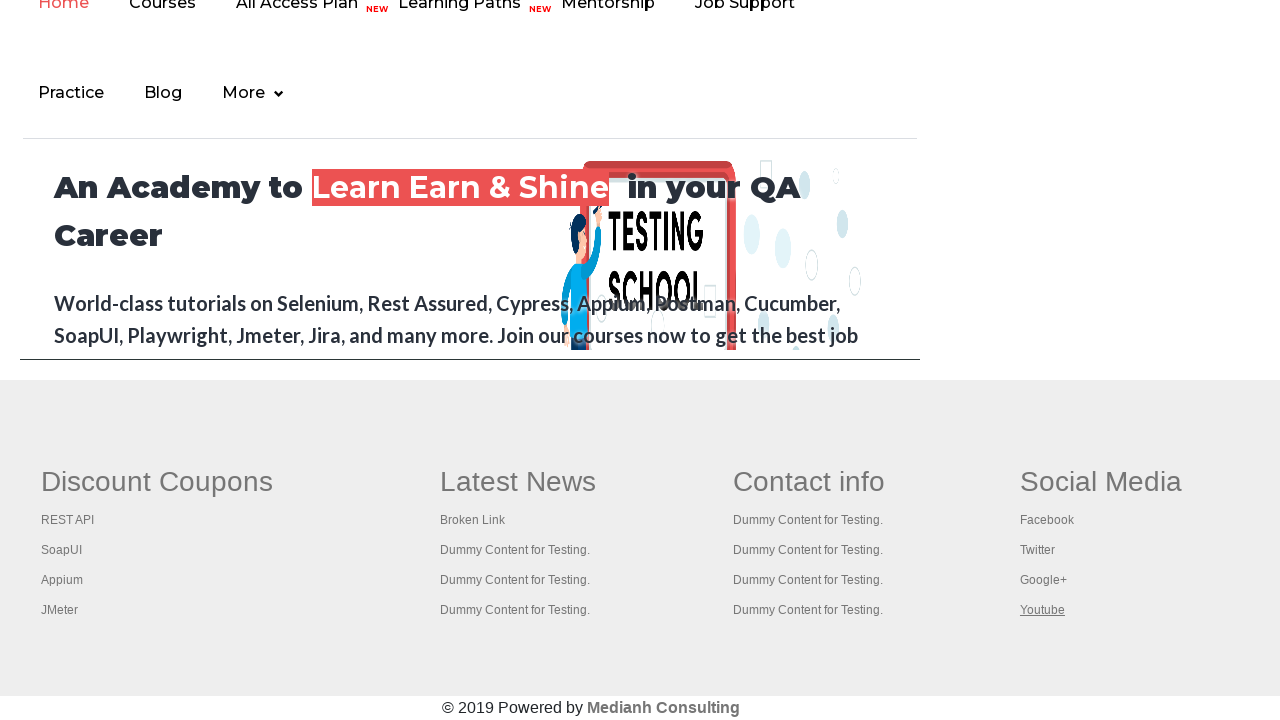

Retrieved page title: ''
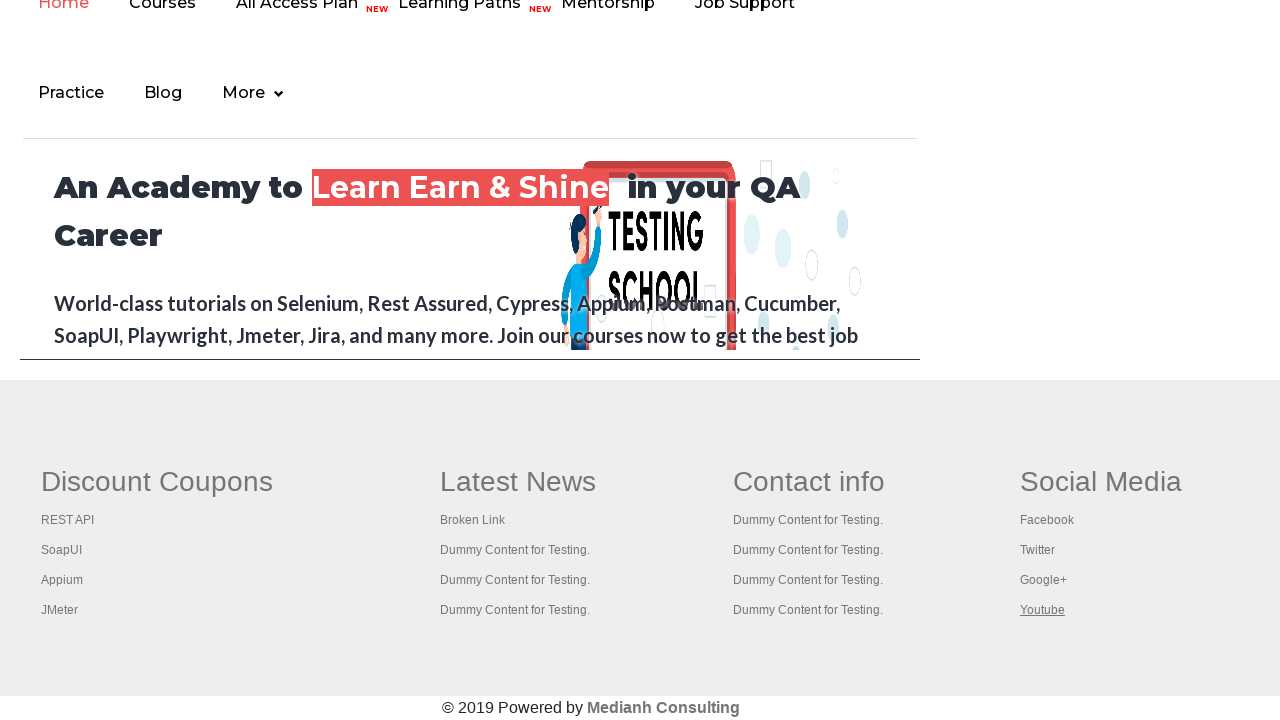

Retrieved page title: 'Practice Page'
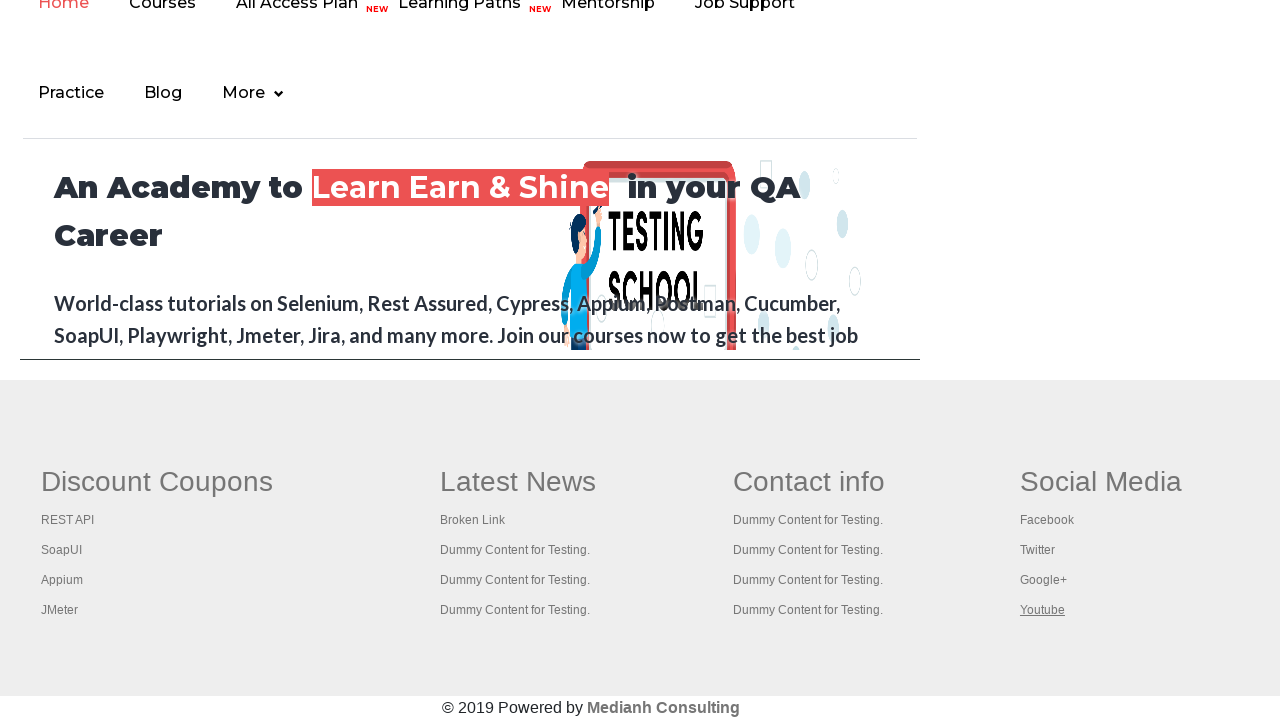

Retrieved page title: 'Practice Page'
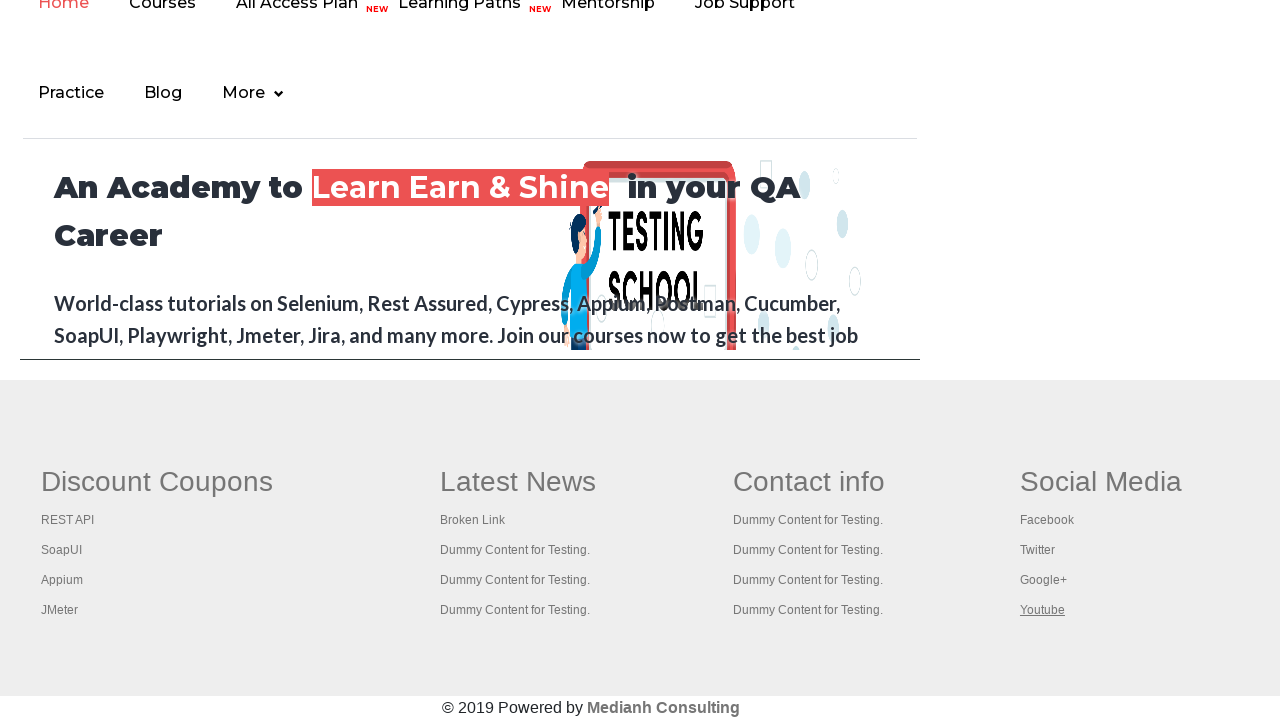

Retrieved page title: 'Practice Page'
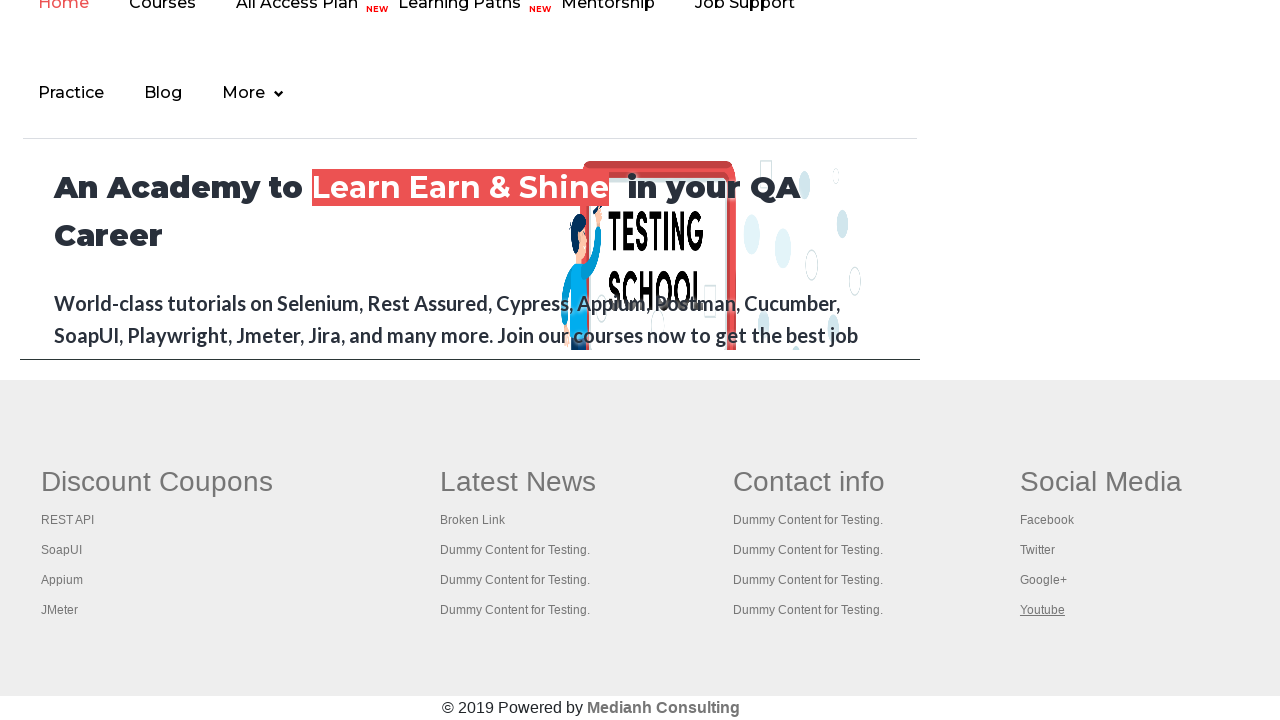

Retrieved page title: 'Practice Page'
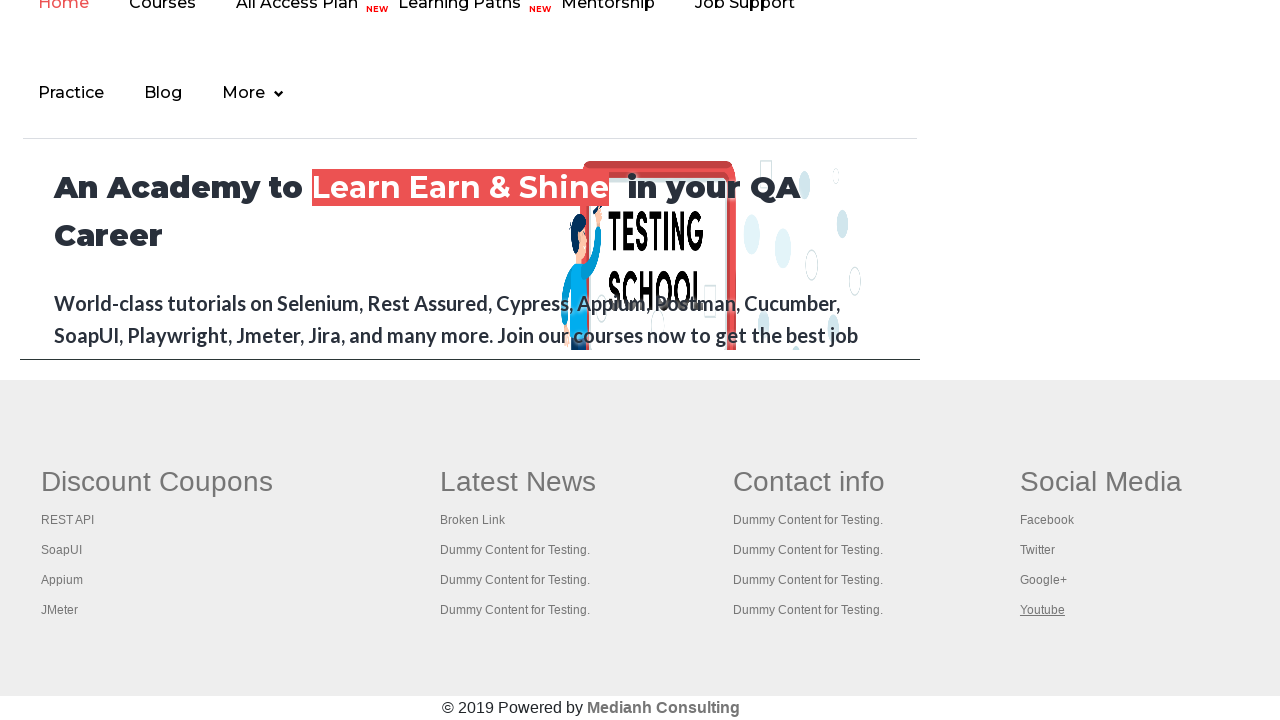

Retrieved page title: 'Practice Page'
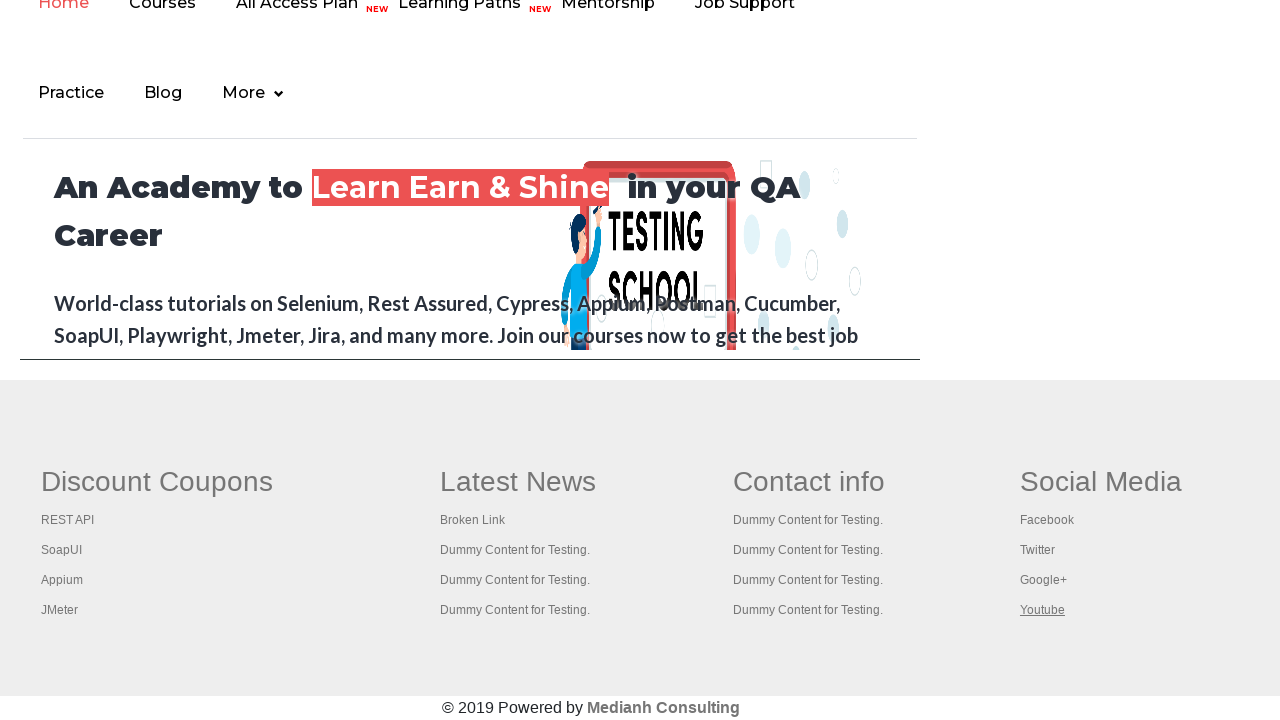

Retrieved page title: 'Practice Page'
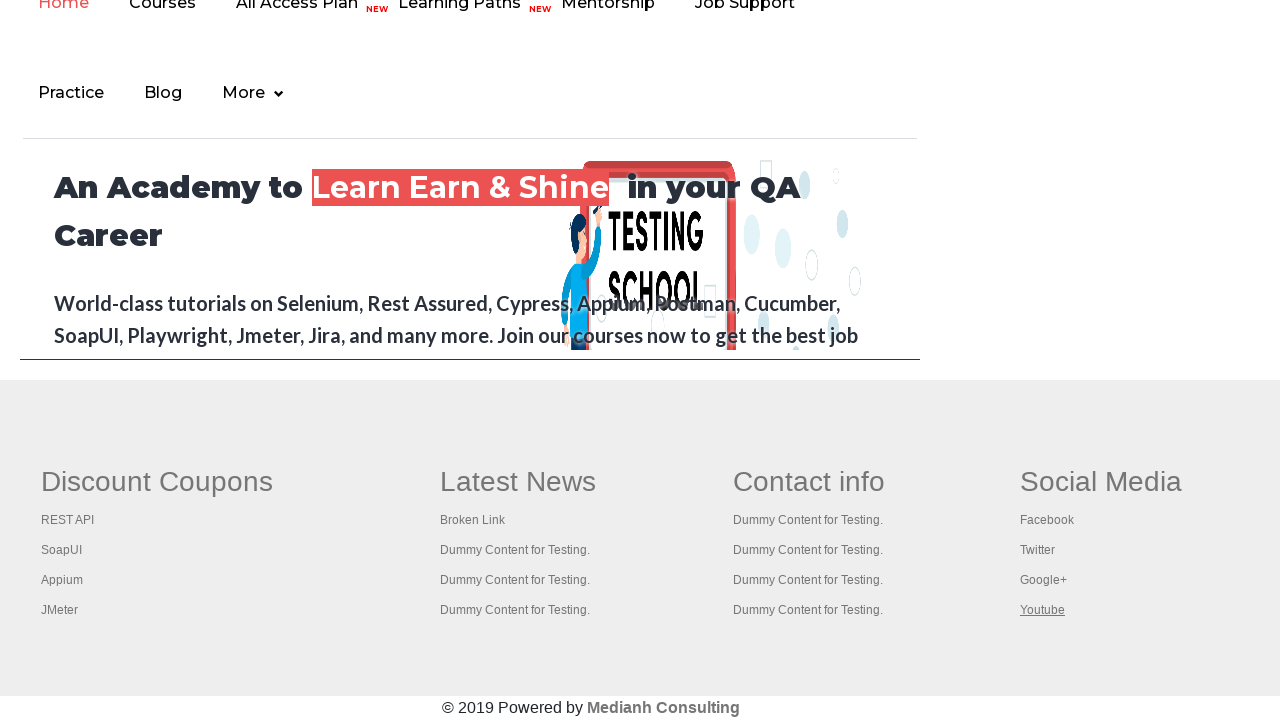

Retrieved page title: 'Practice Page'
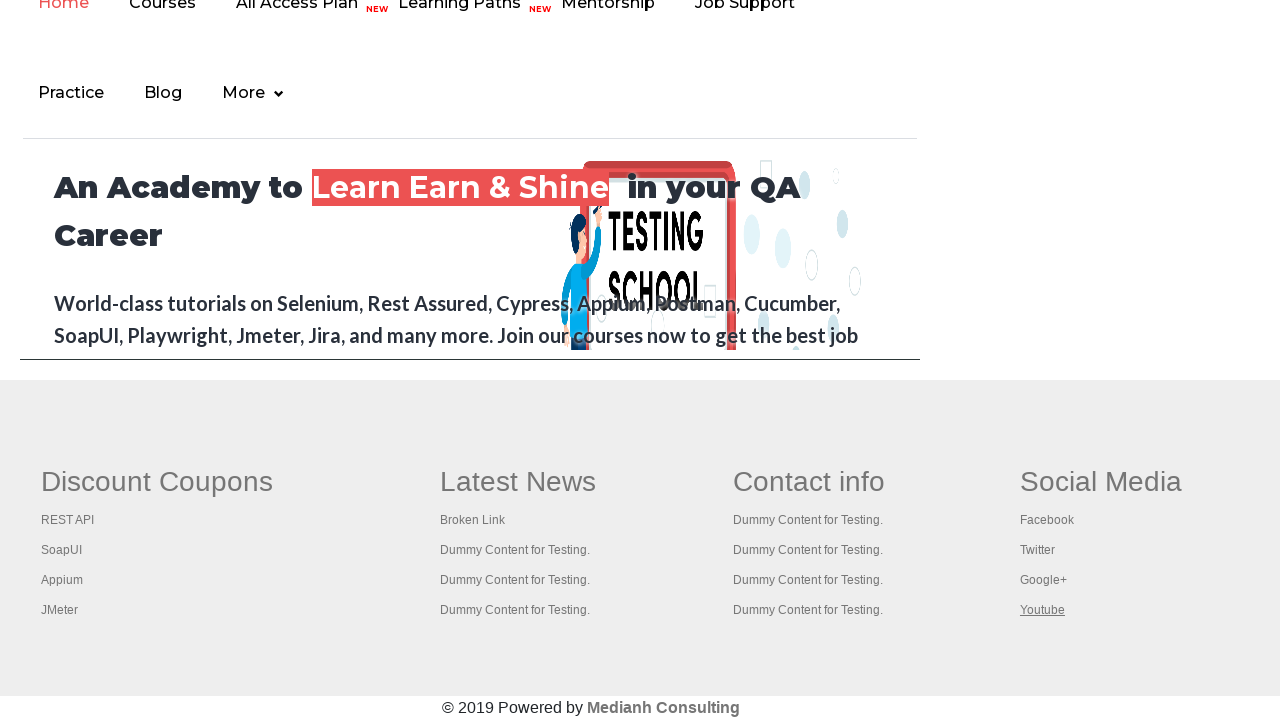

Retrieved page title: 'Practice Page'
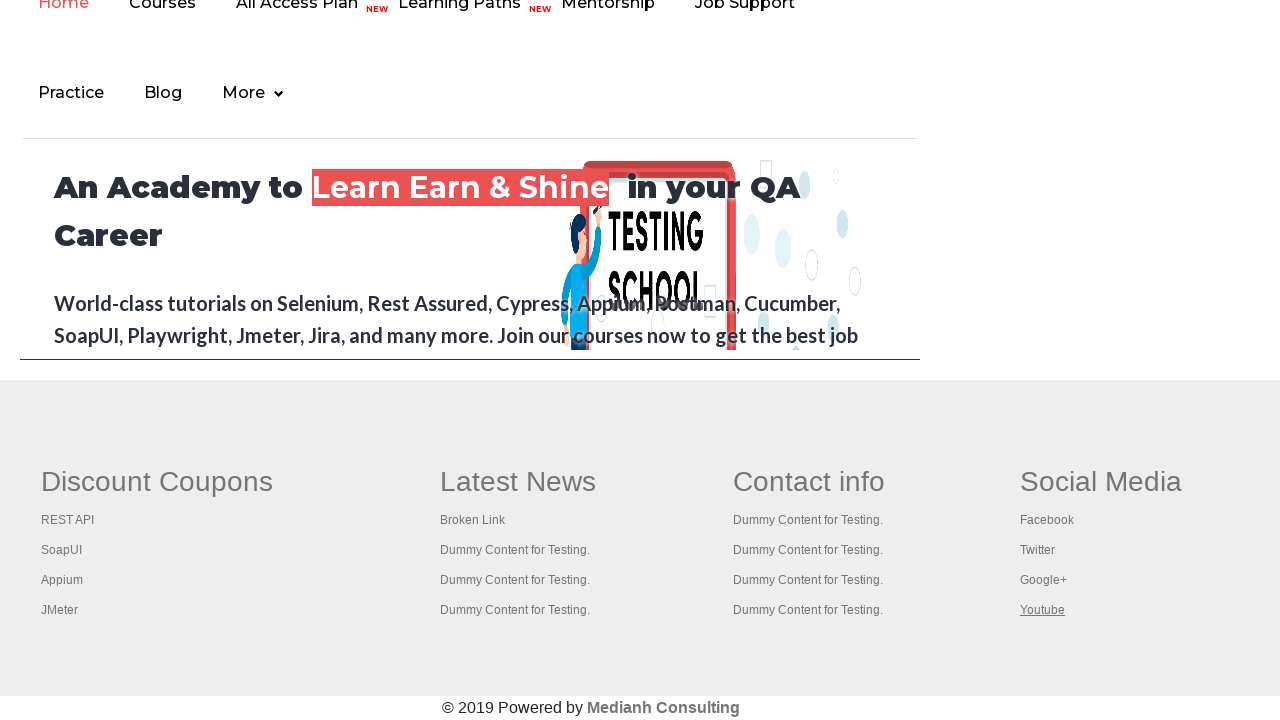

Retrieved page title: 'Practice Page'
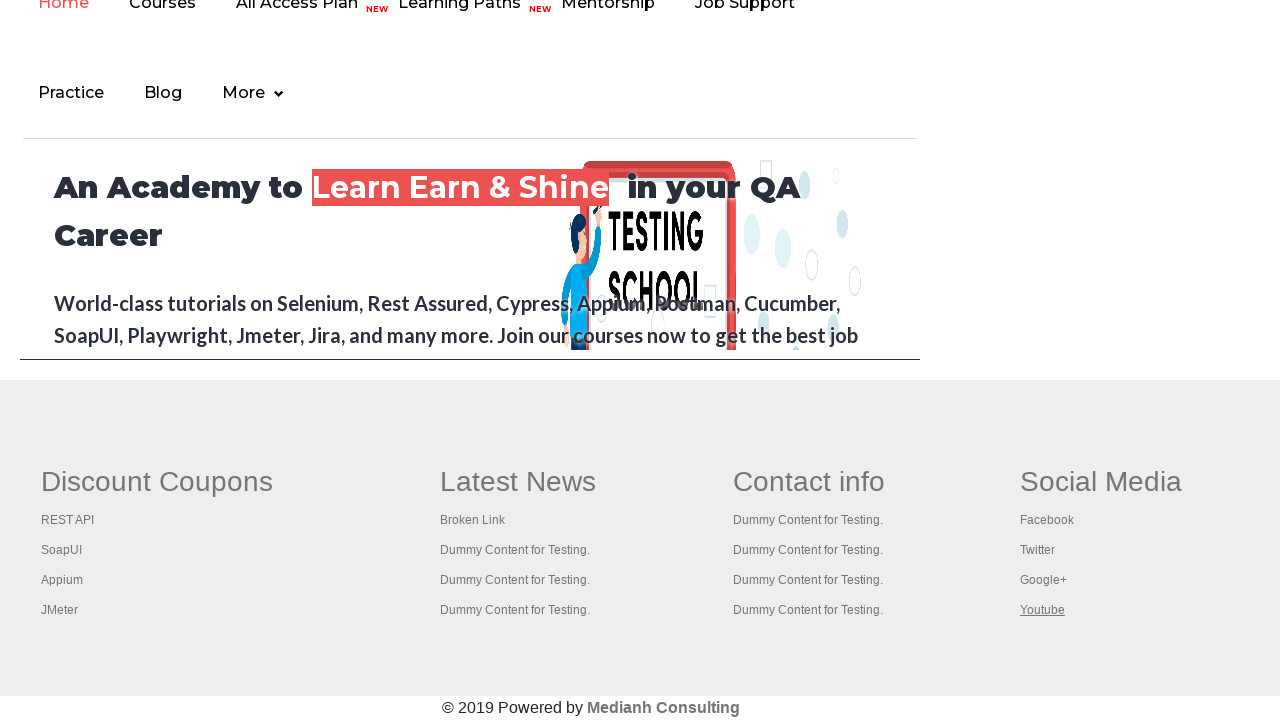

Retrieved page title: 'Practice Page'
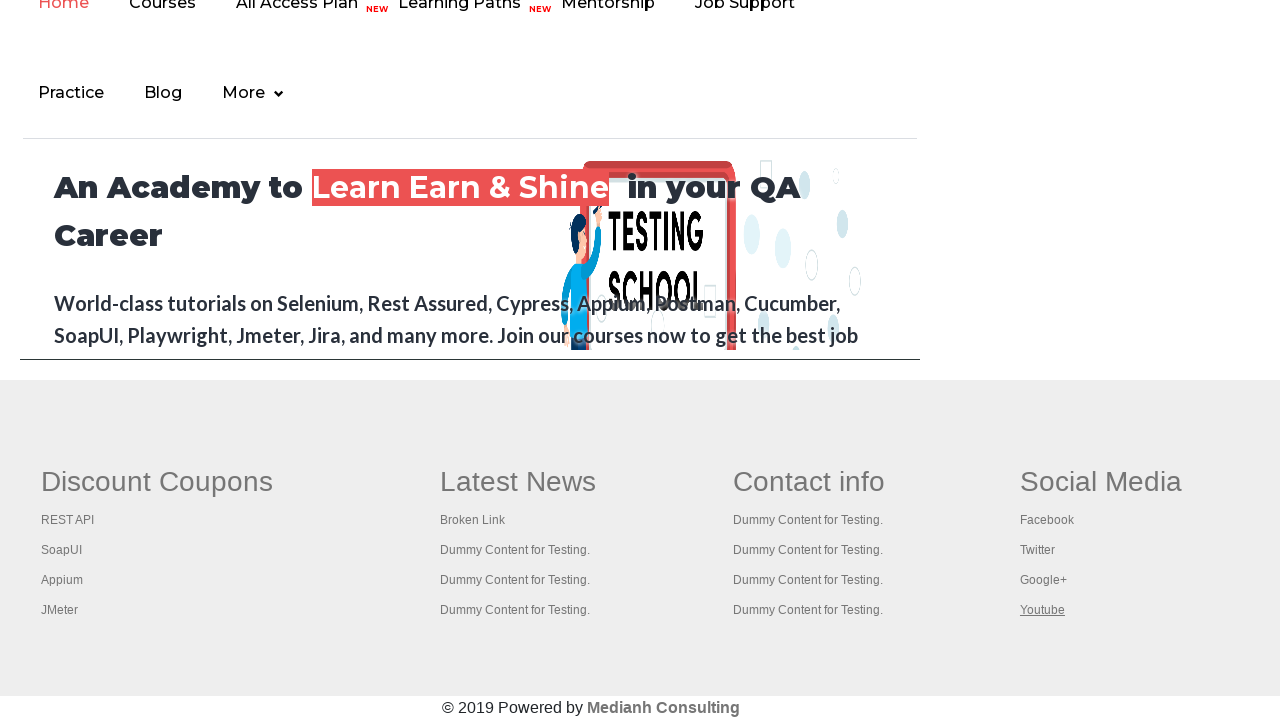

Retrieved page title: 'Practice Page'
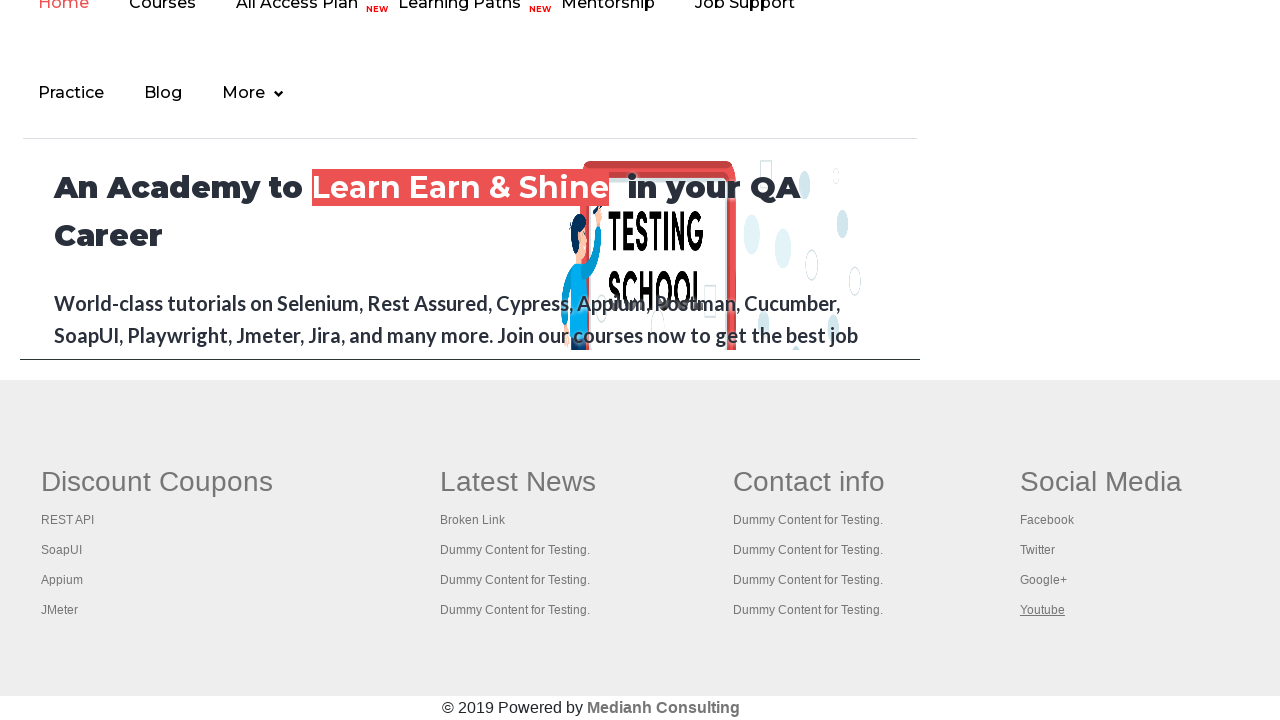

Retrieved page title: 'Practice Page'
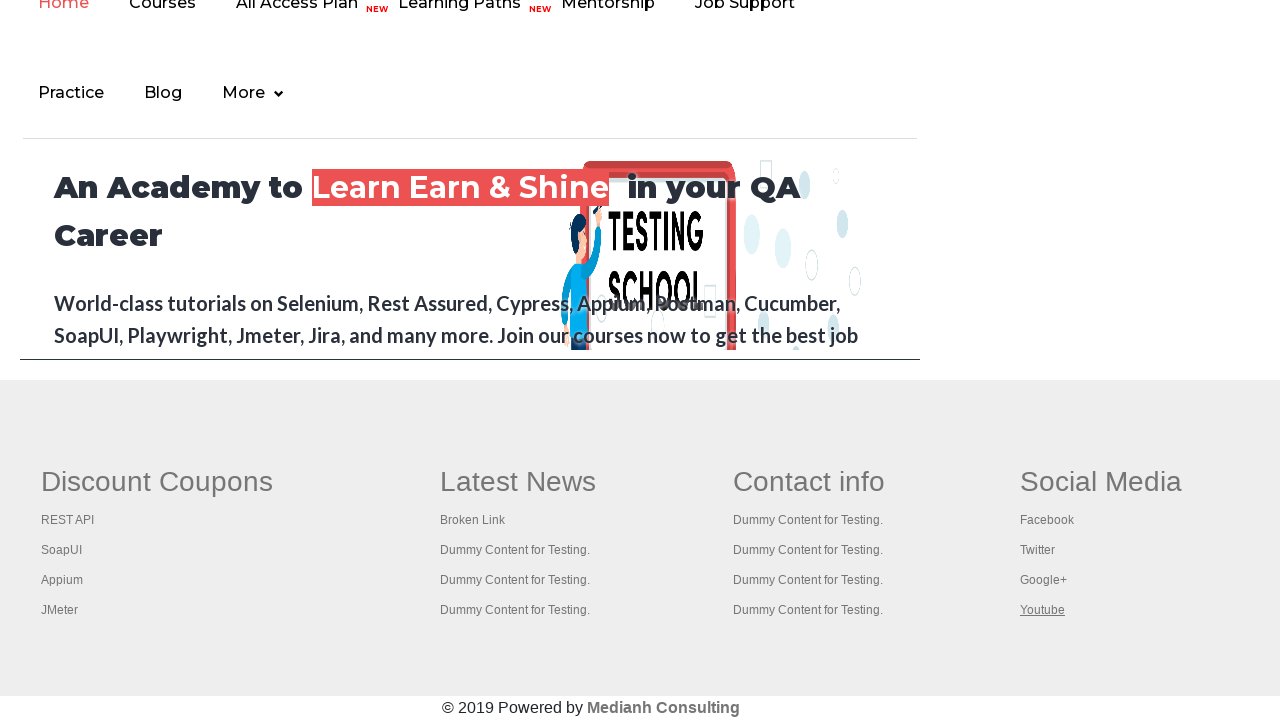

Retrieved page title: 'Practice Page'
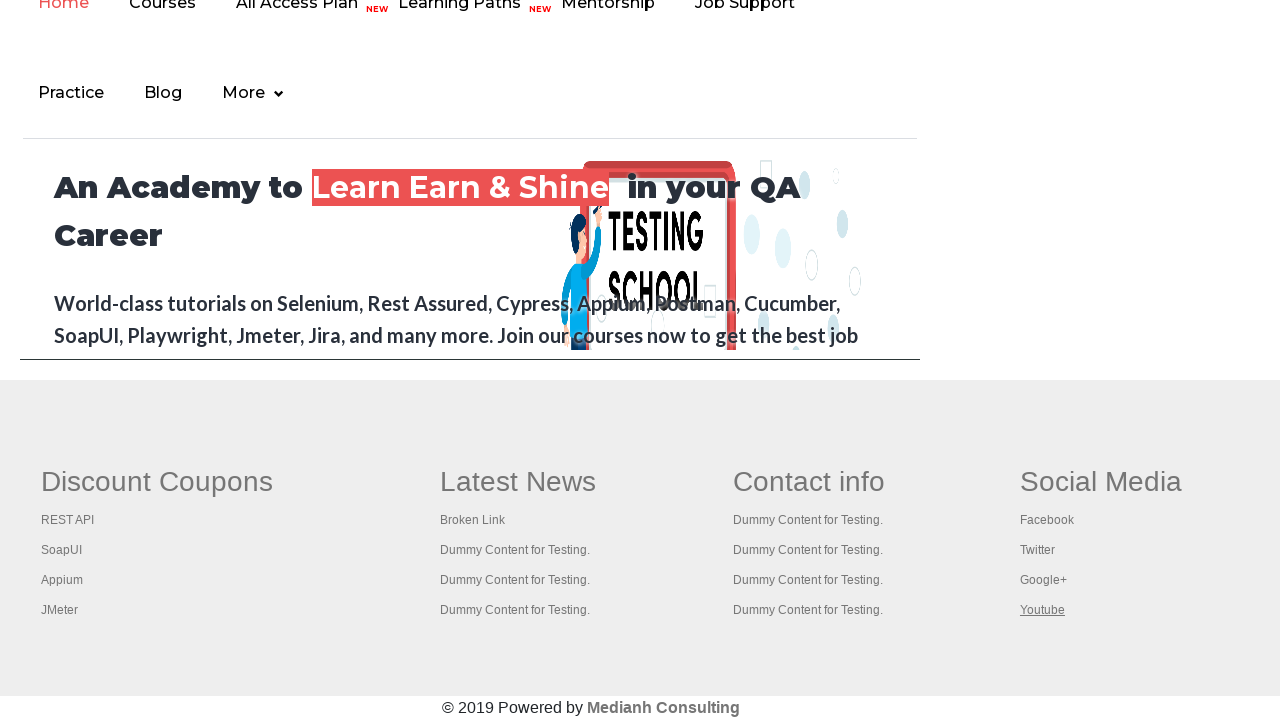

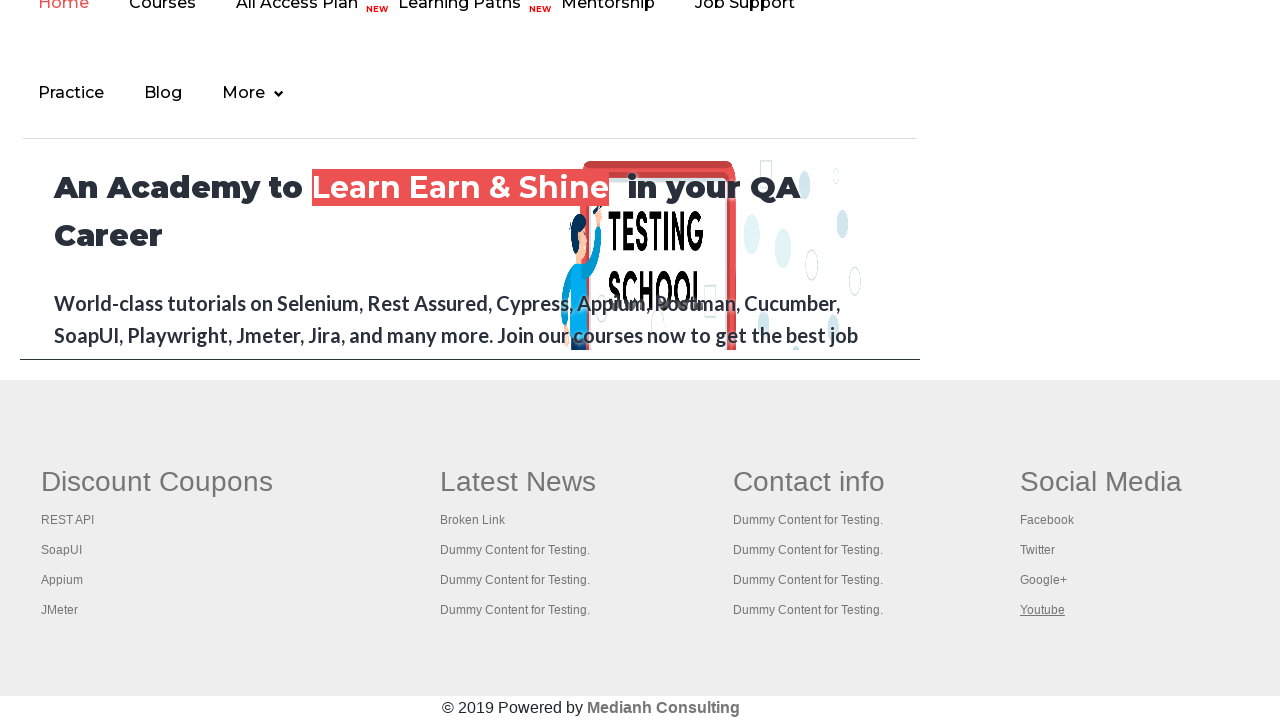